Tests window switching functionality by clicking all links that open in new tabs/windows, then iterating through all opened windows and verifying their titles

Starting URL: https://www.selenium.dev/

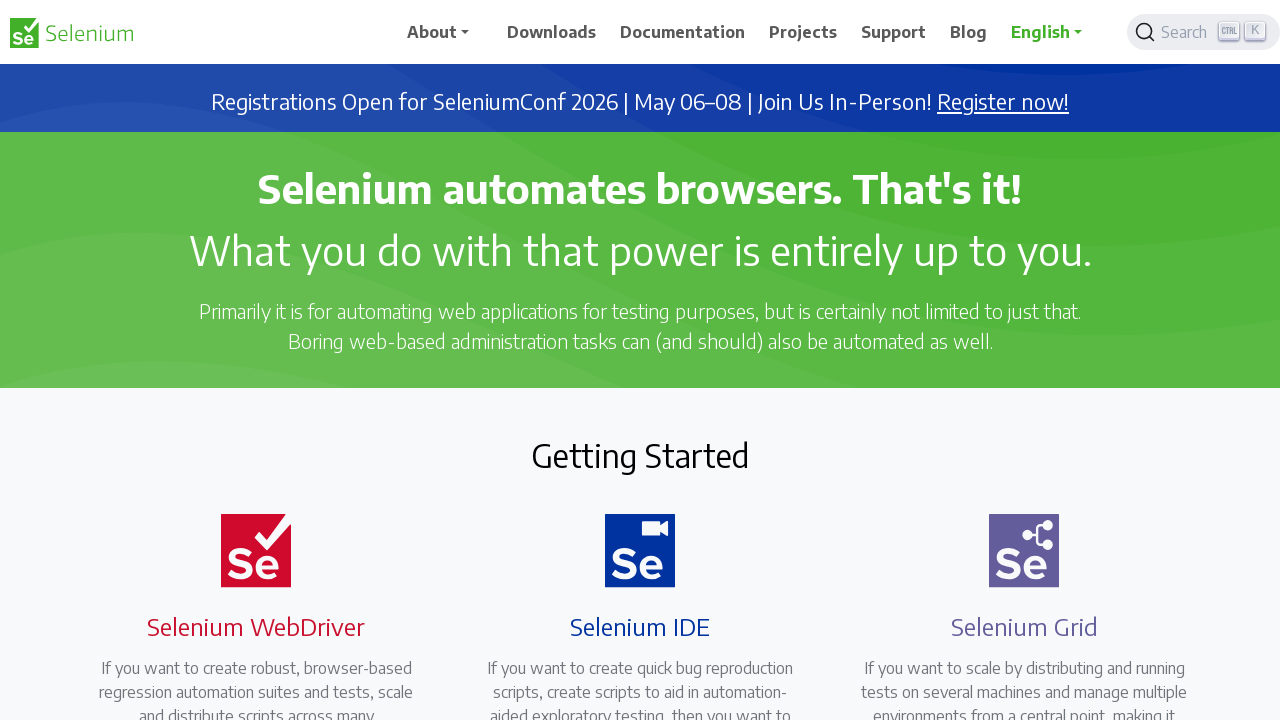

Retrieved all links that open in new tabs/windows
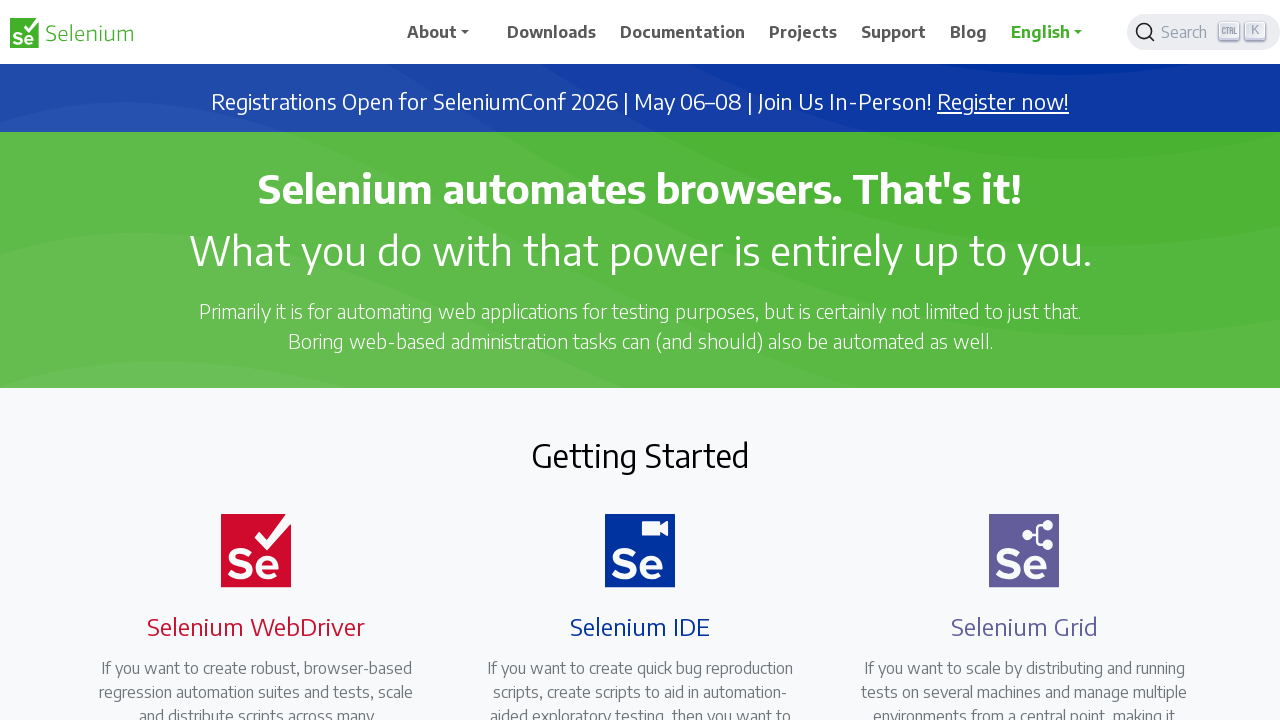

Clicked a link to open in new tab/window at (1003, 102) on a[target='_blank'] >> nth=0
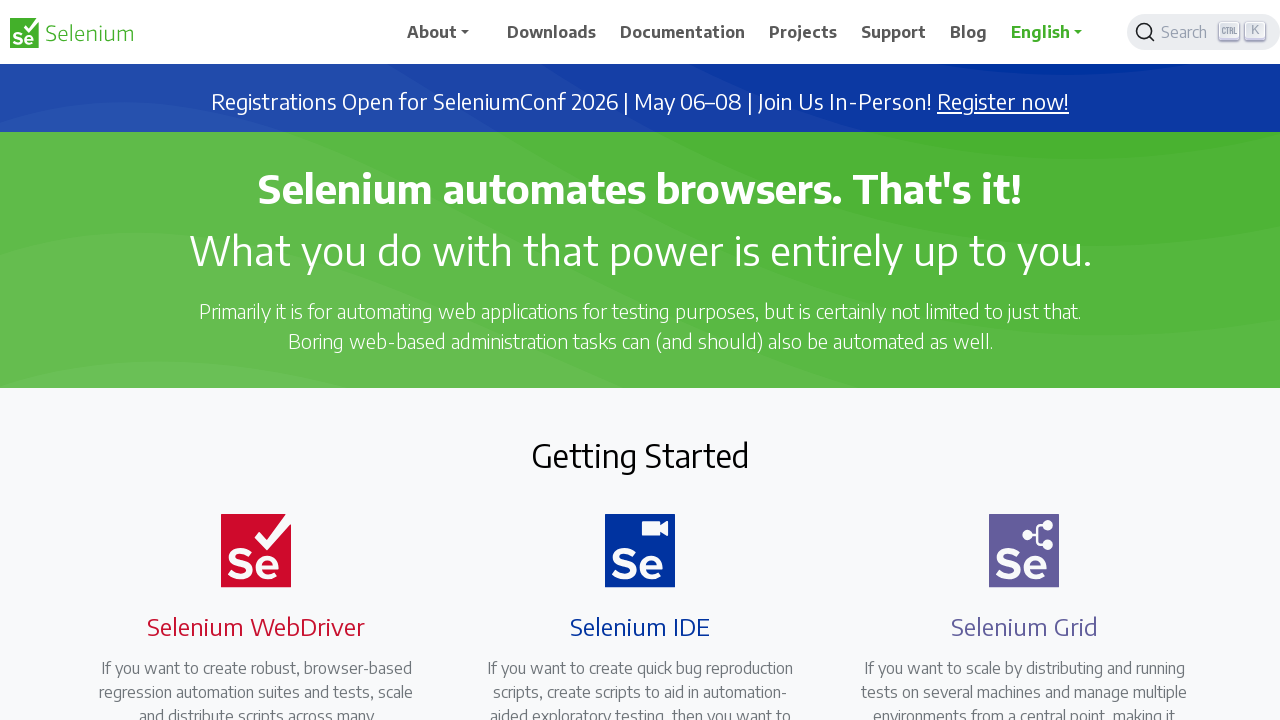

Clicked a link to open in new tab/window at (687, 409) on a[target='_blank'] >> nth=1
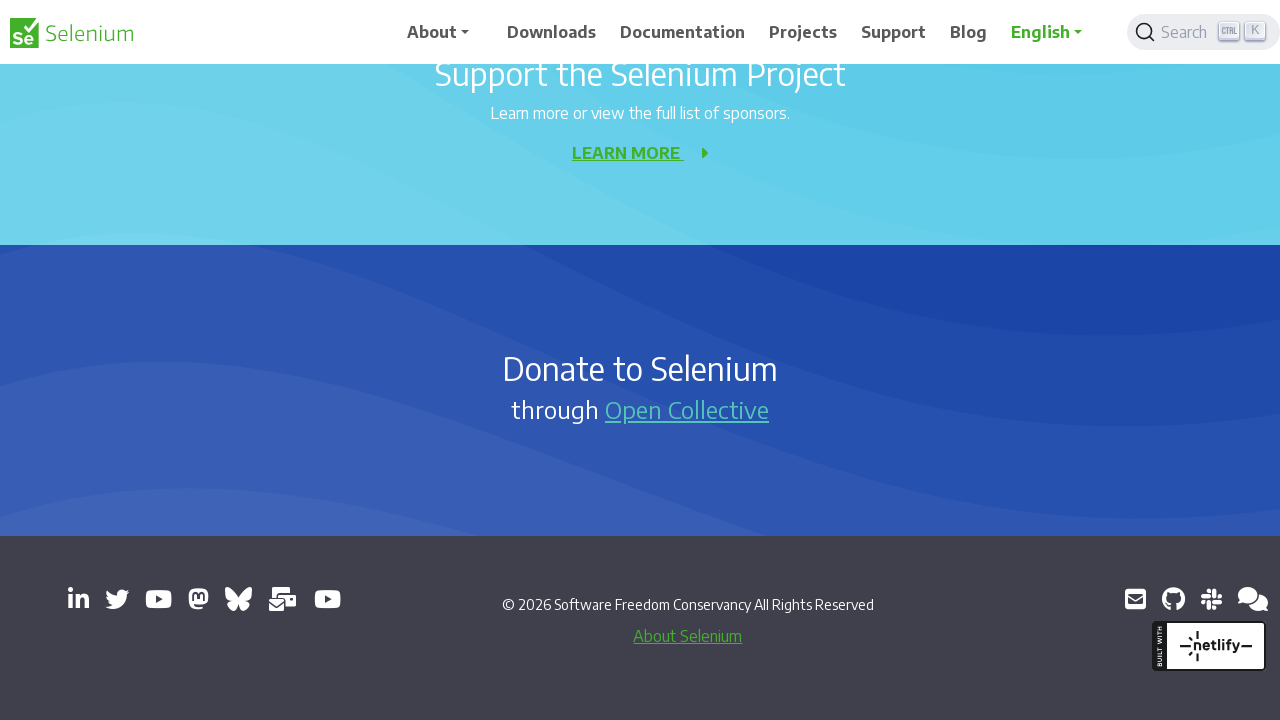

Clicked a link to open in new tab/window at (78, 599) on a[target='_blank'] >> nth=2
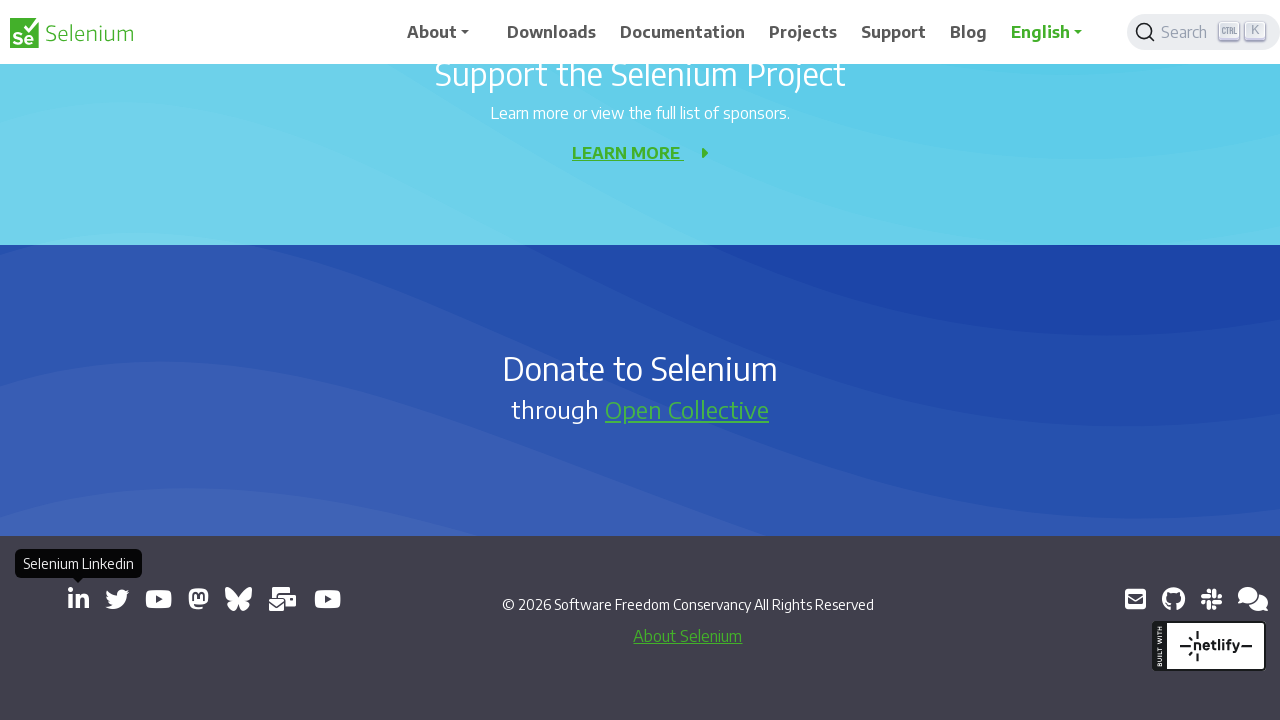

Clicked a link to open in new tab/window at (117, 599) on a[target='_blank'] >> nth=3
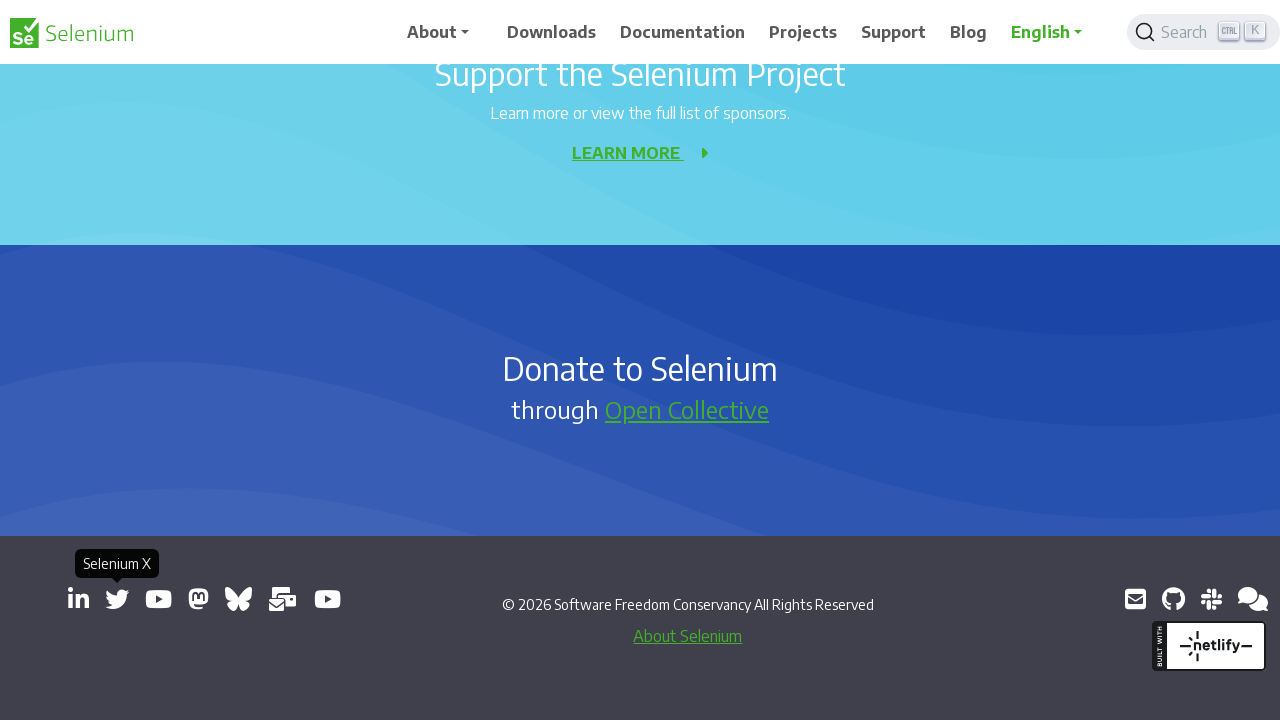

Clicked a link to open in new tab/window at (158, 599) on a[target='_blank'] >> nth=4
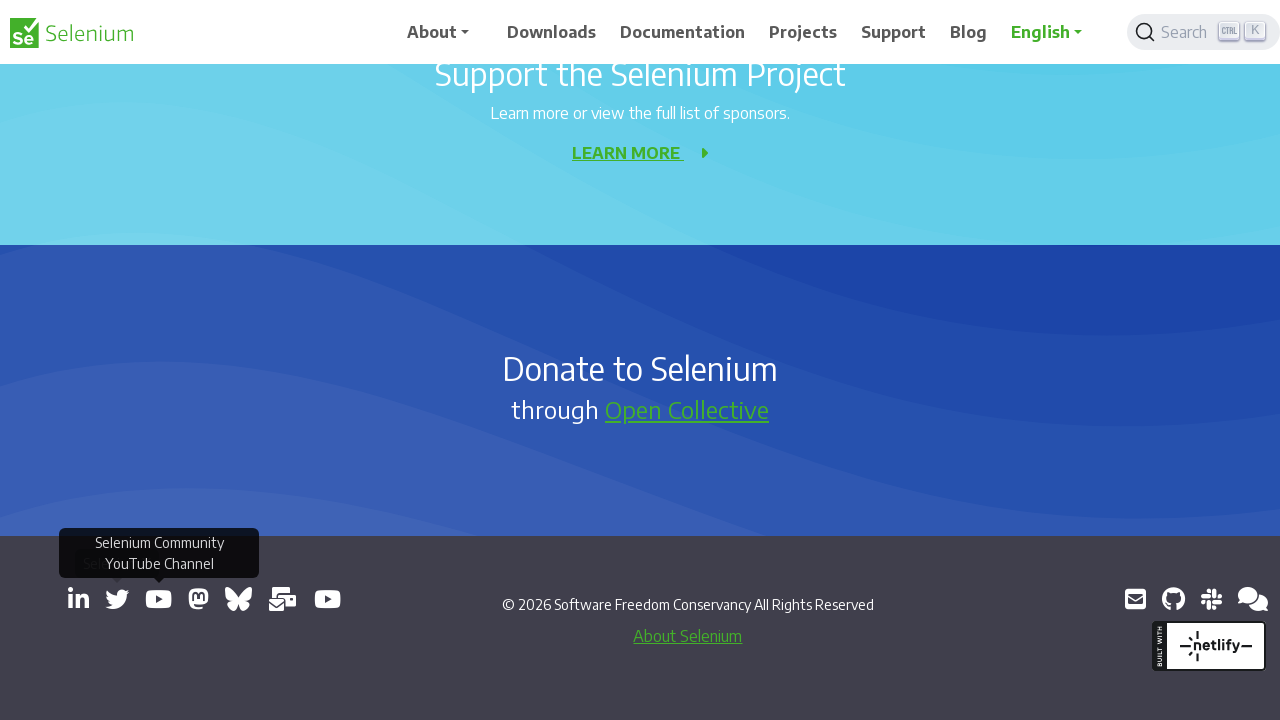

Clicked a link to open in new tab/window at (198, 599) on a[target='_blank'] >> nth=5
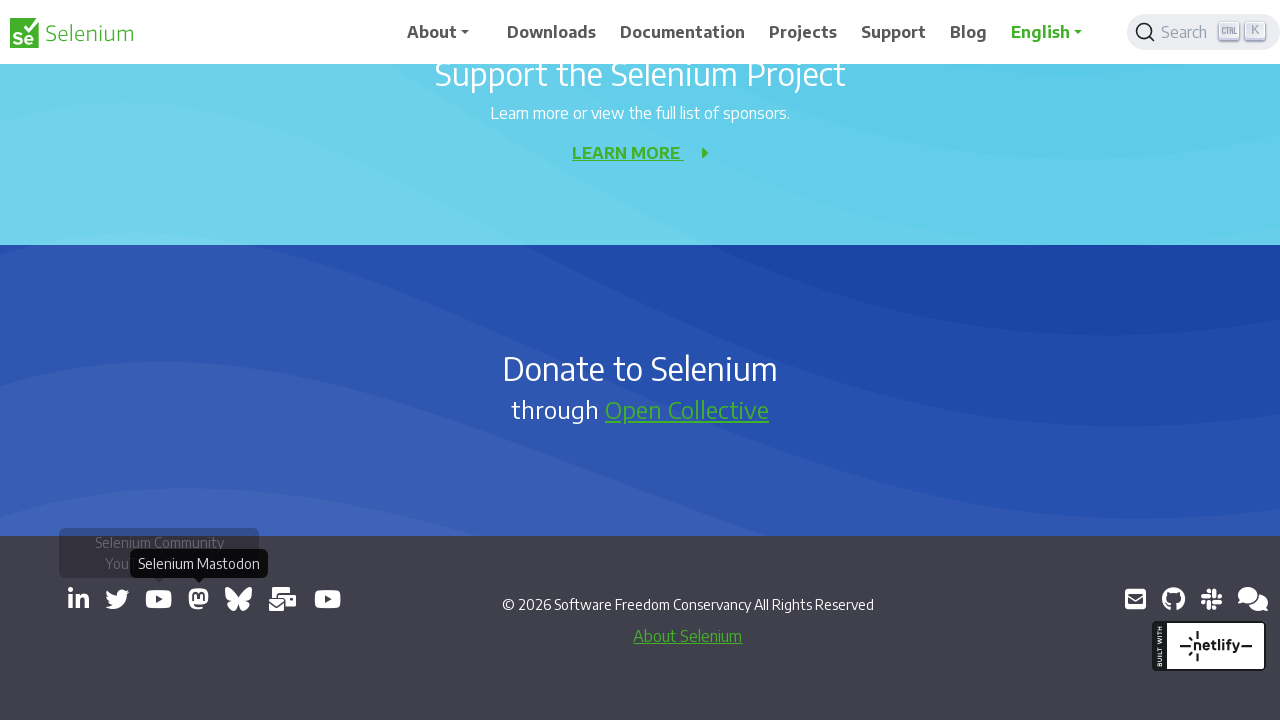

Clicked a link to open in new tab/window at (238, 599) on a[target='_blank'] >> nth=6
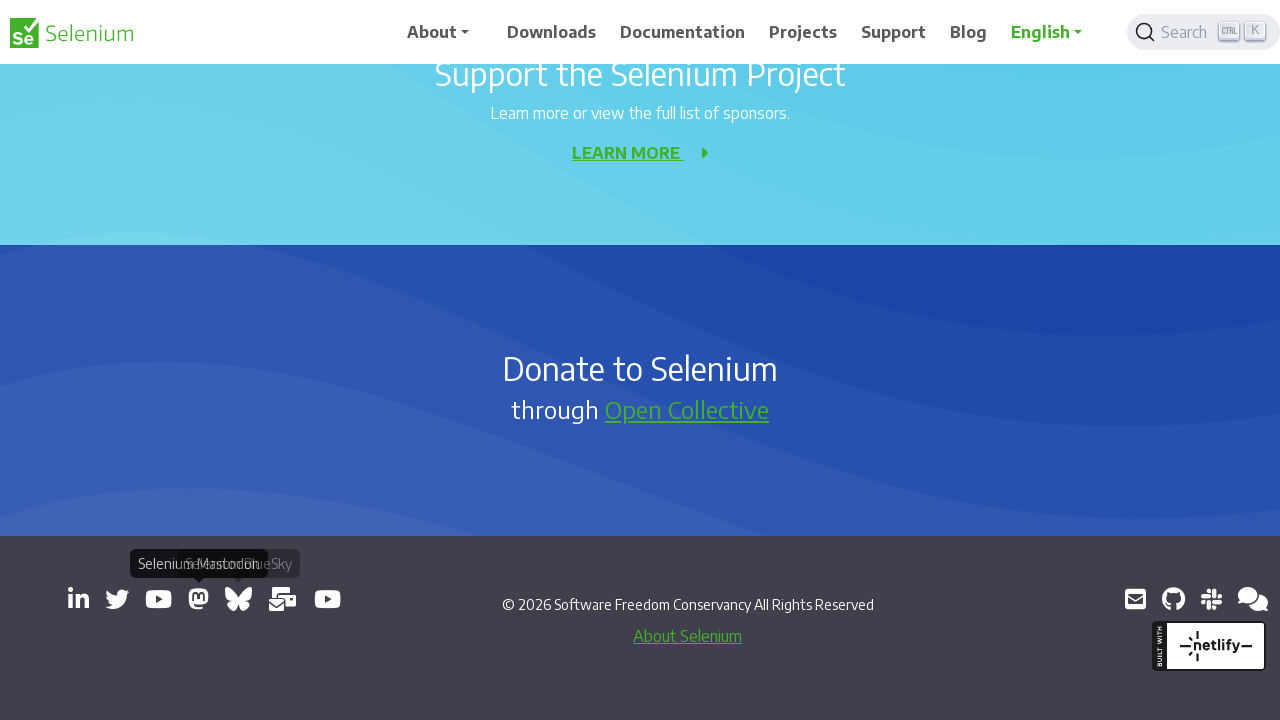

Clicked a link to open in new tab/window at (283, 599) on a[target='_blank'] >> nth=7
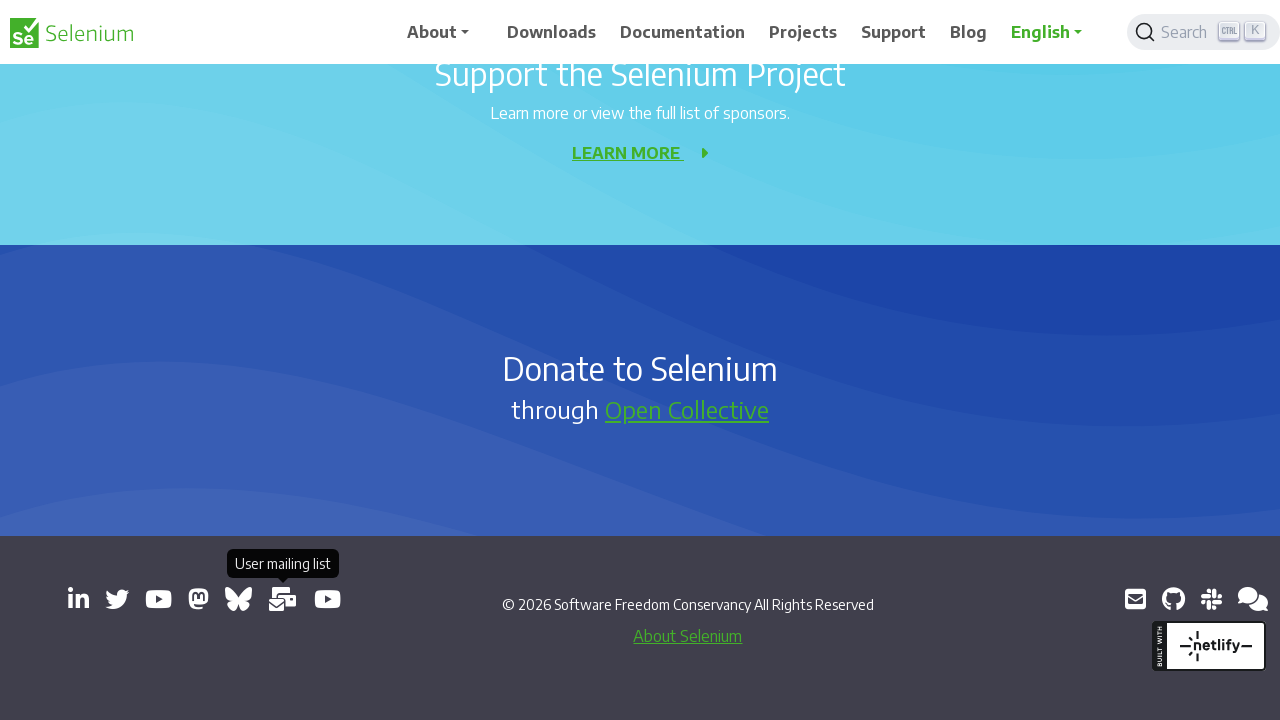

Clicked a link to open in new tab/window at (328, 599) on a[target='_blank'] >> nth=8
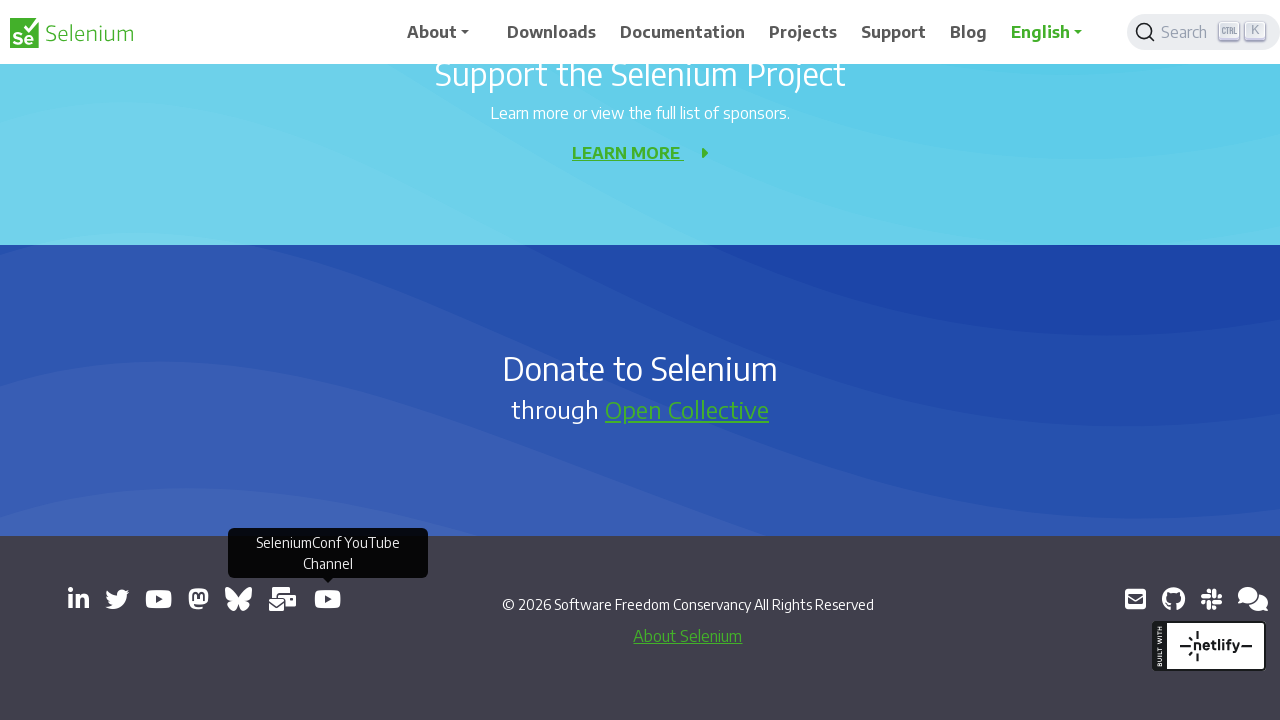

Clicked a link to open in new tab/window at (1135, 599) on a[target='_blank'] >> nth=9
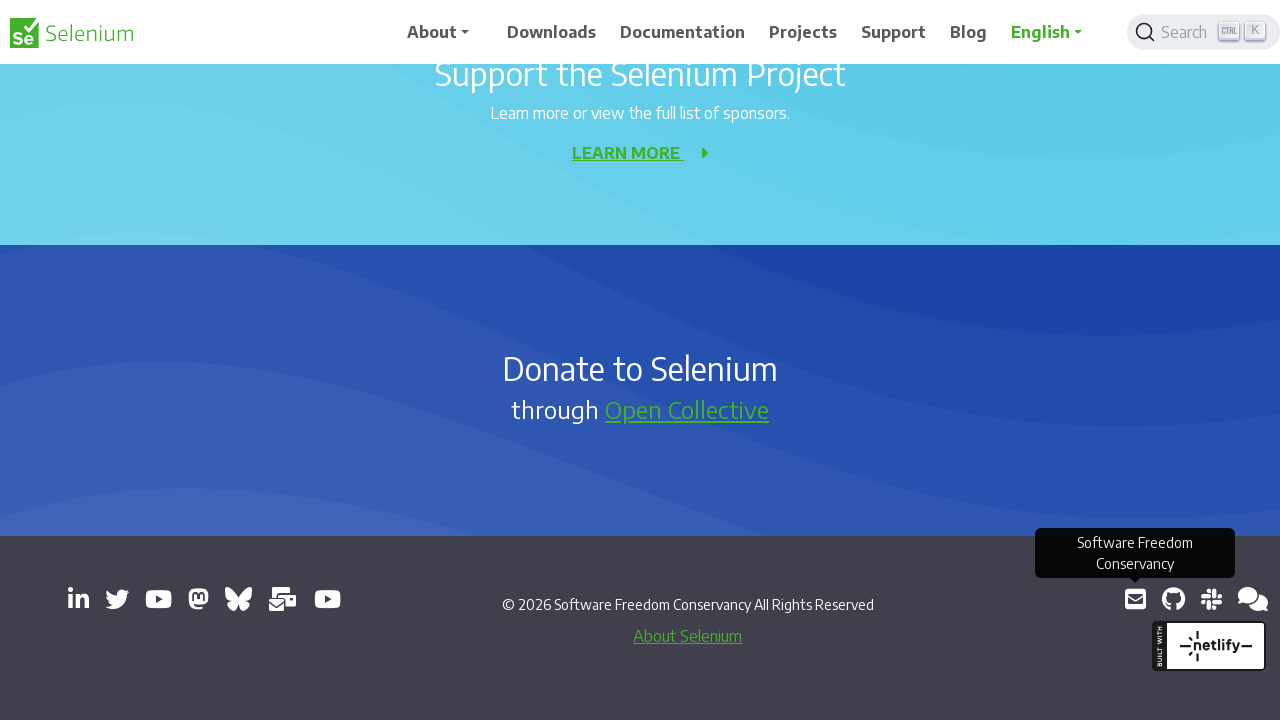

Clicked a link to open in new tab/window at (1173, 599) on a[target='_blank'] >> nth=10
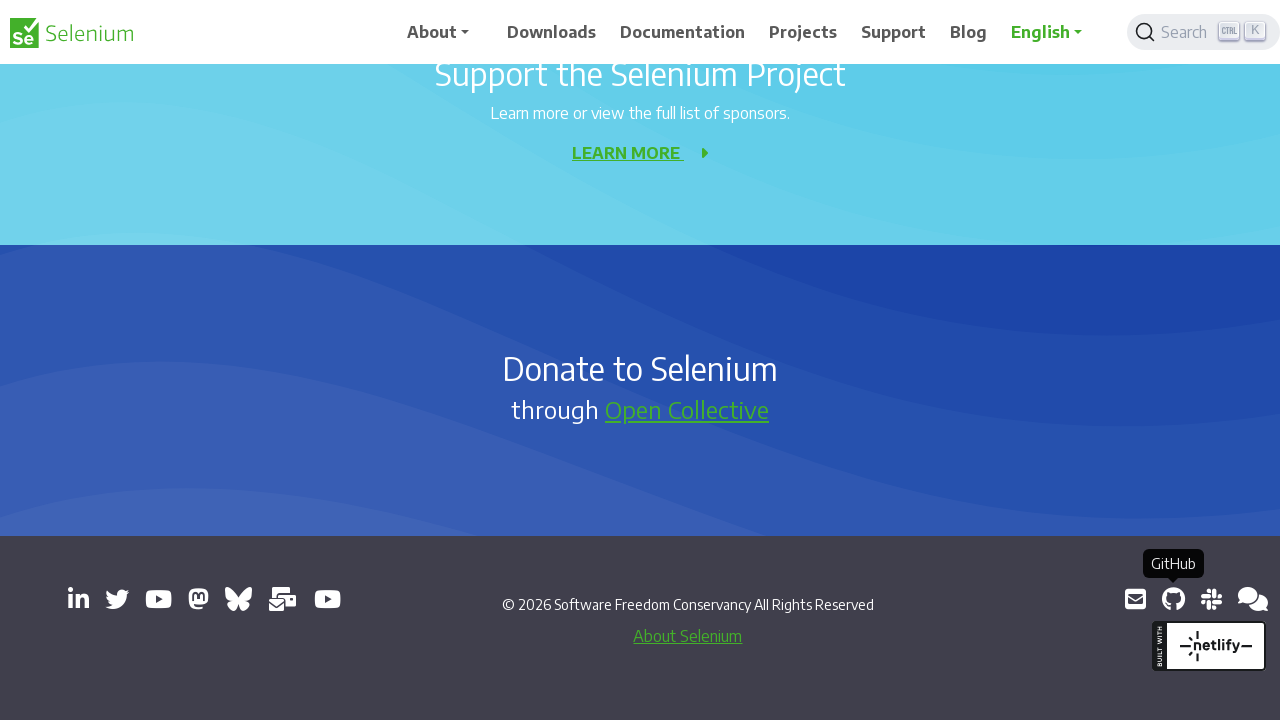

Clicked a link to open in new tab/window at (1211, 599) on a[target='_blank'] >> nth=11
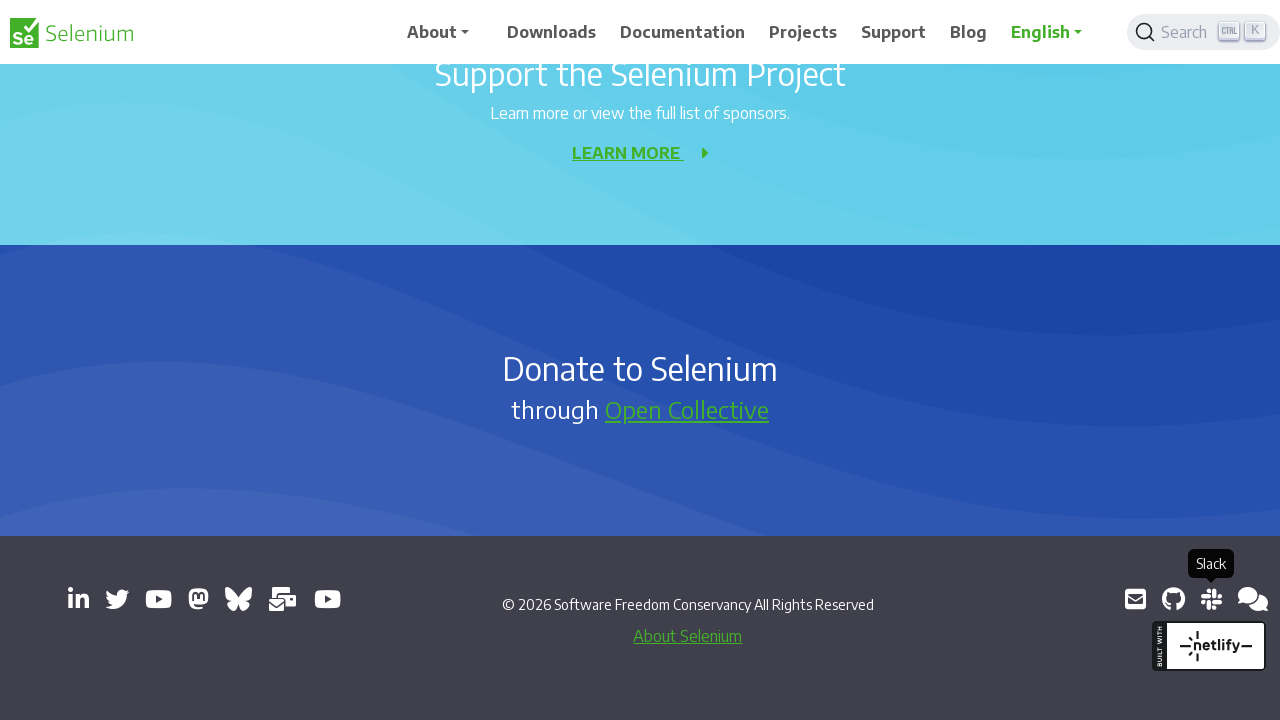

Clicked a link to open in new tab/window at (1253, 599) on a[target='_blank'] >> nth=12
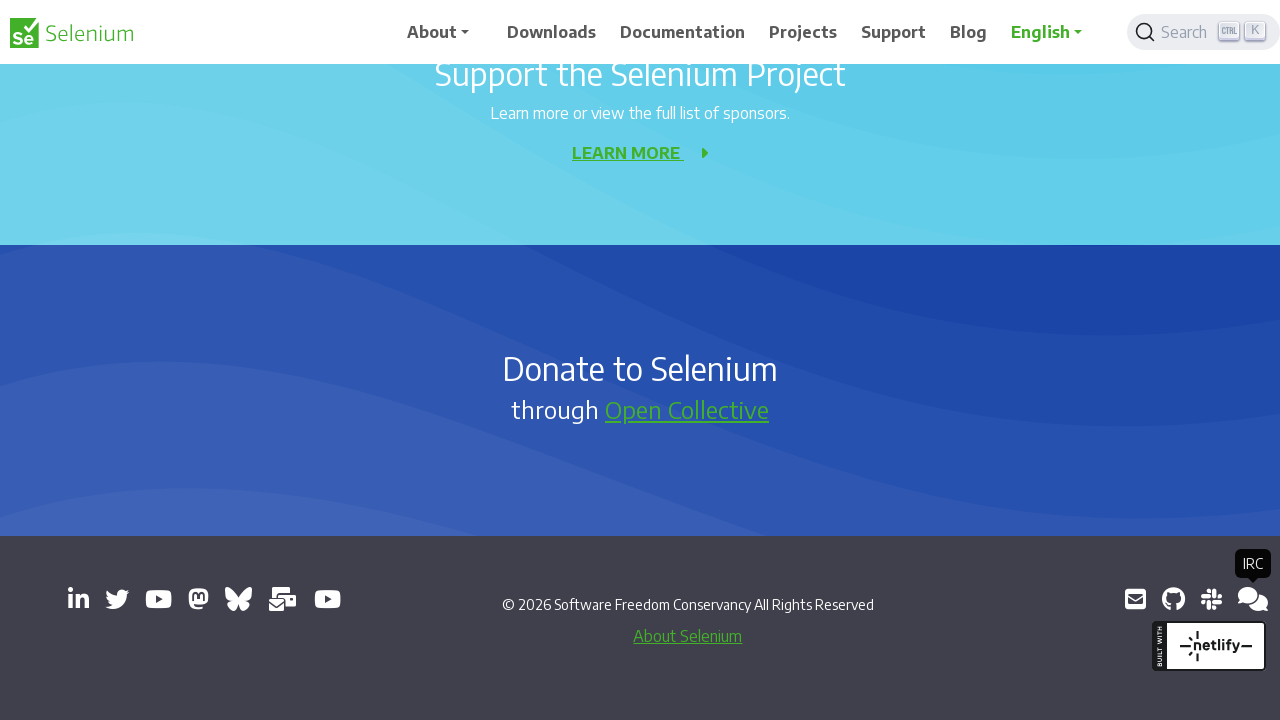

Clicked a link to open in new tab/window at (1248, 599) on a[target='_blank'] >> nth=13
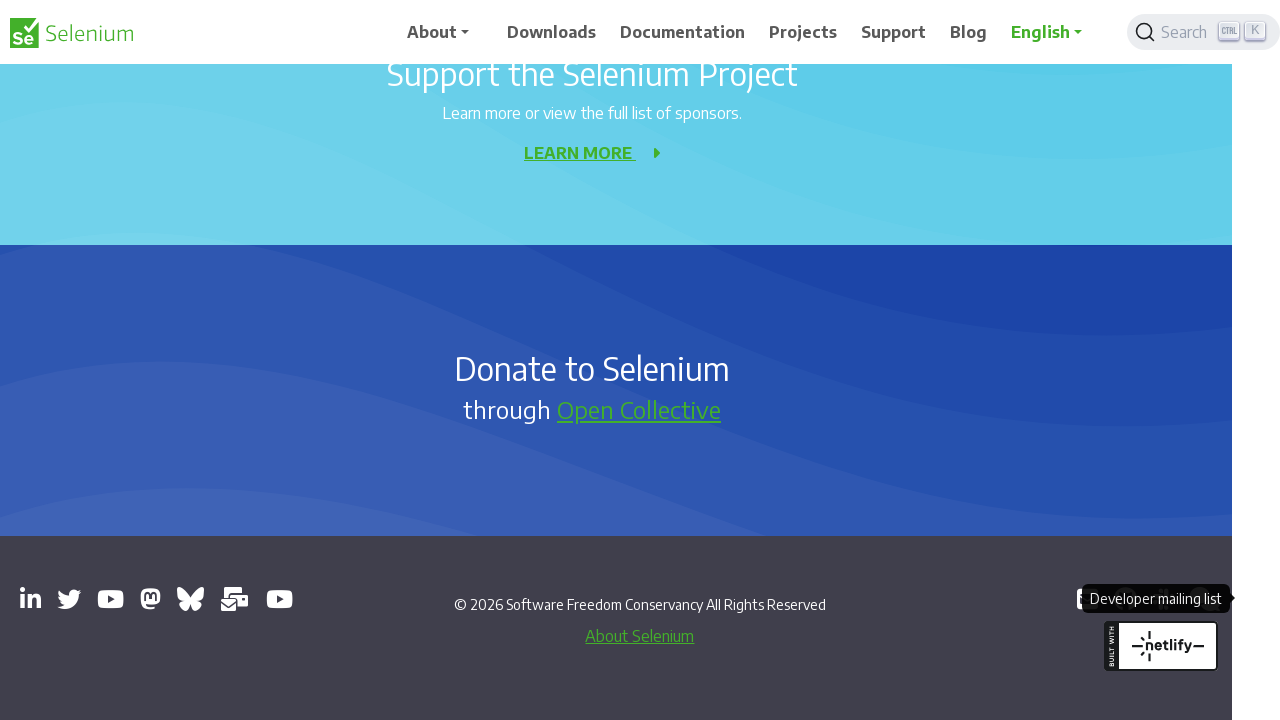

Retrieved all open pages from context
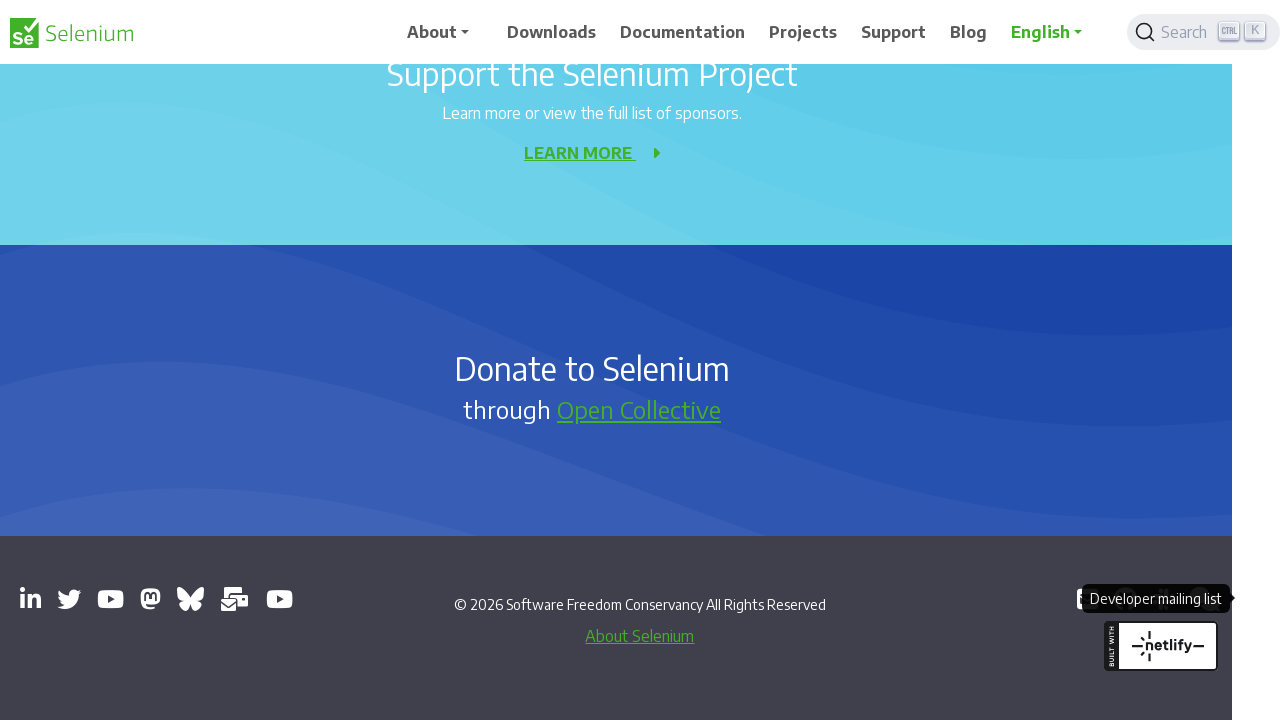

Brought page to front
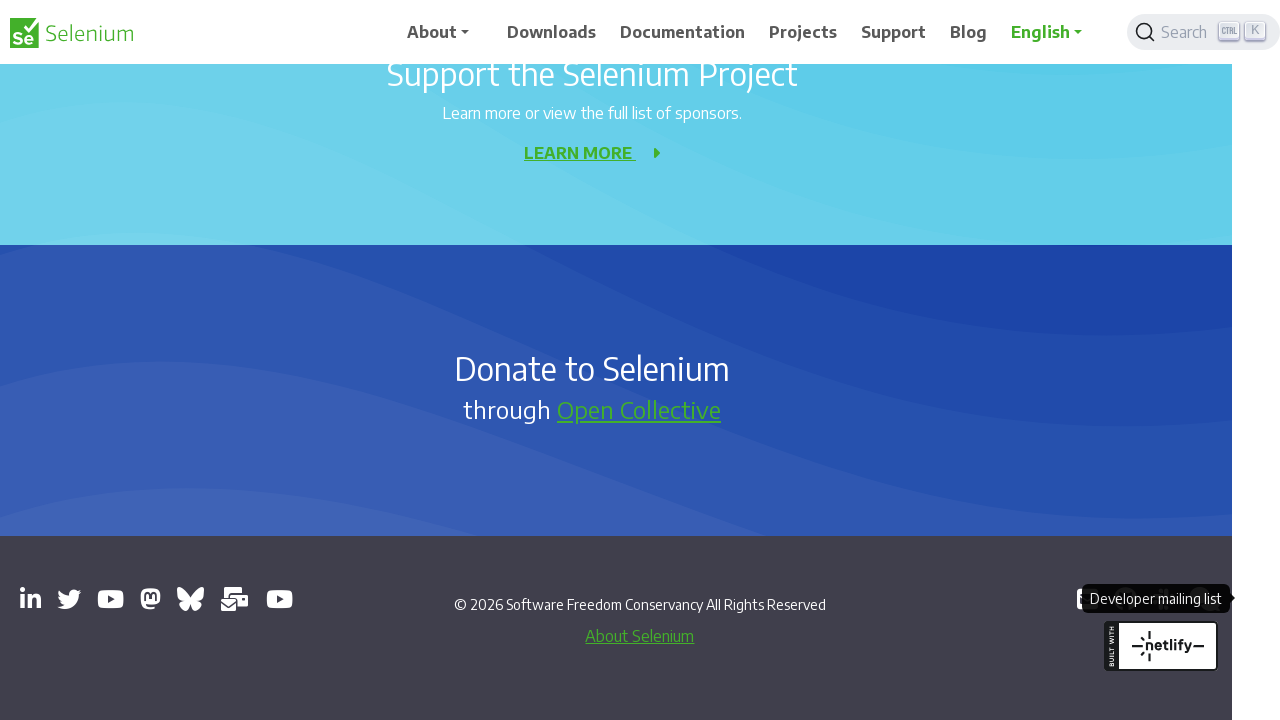

Waited for page to reach domcontentloaded state
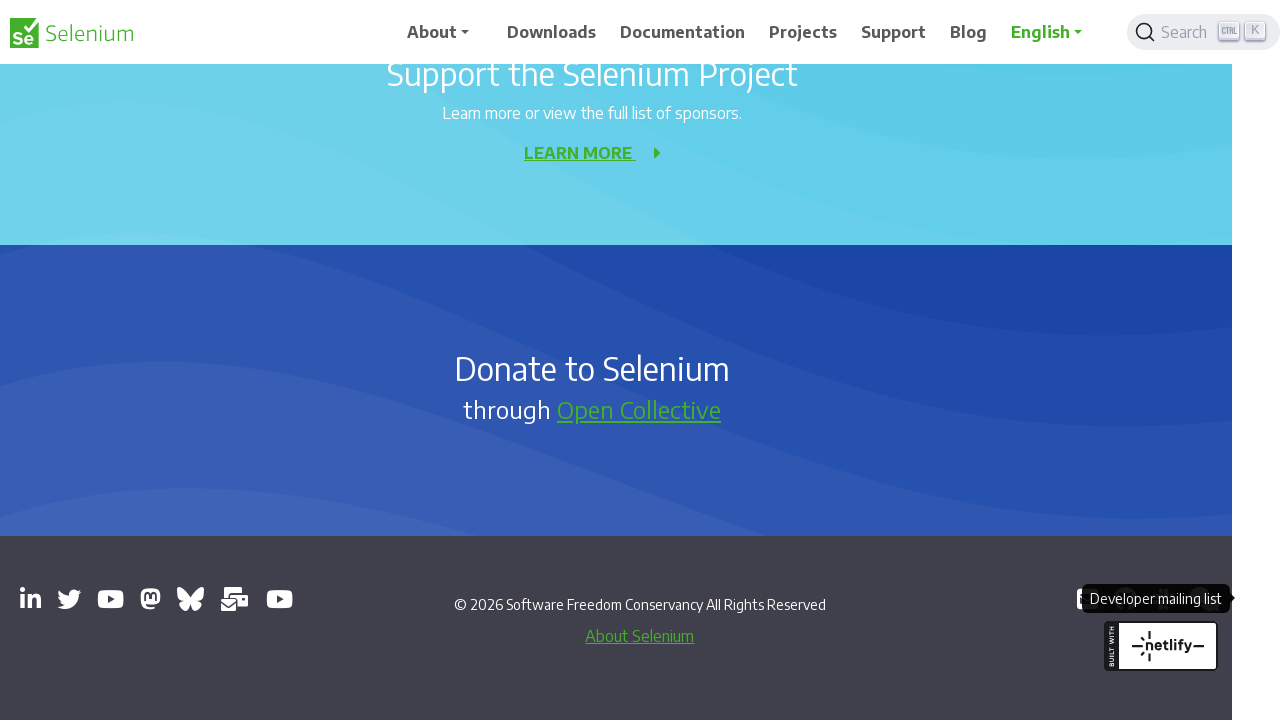

Retrieved page title: Selenium
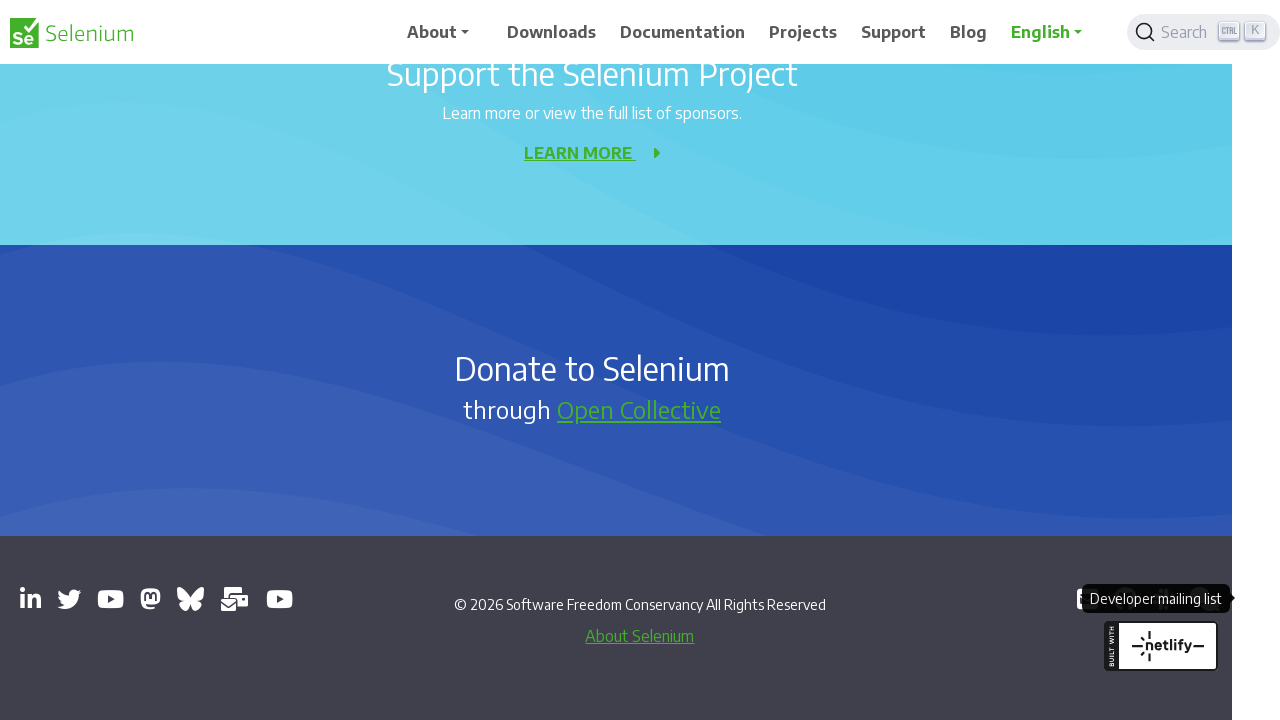

Brought page to front
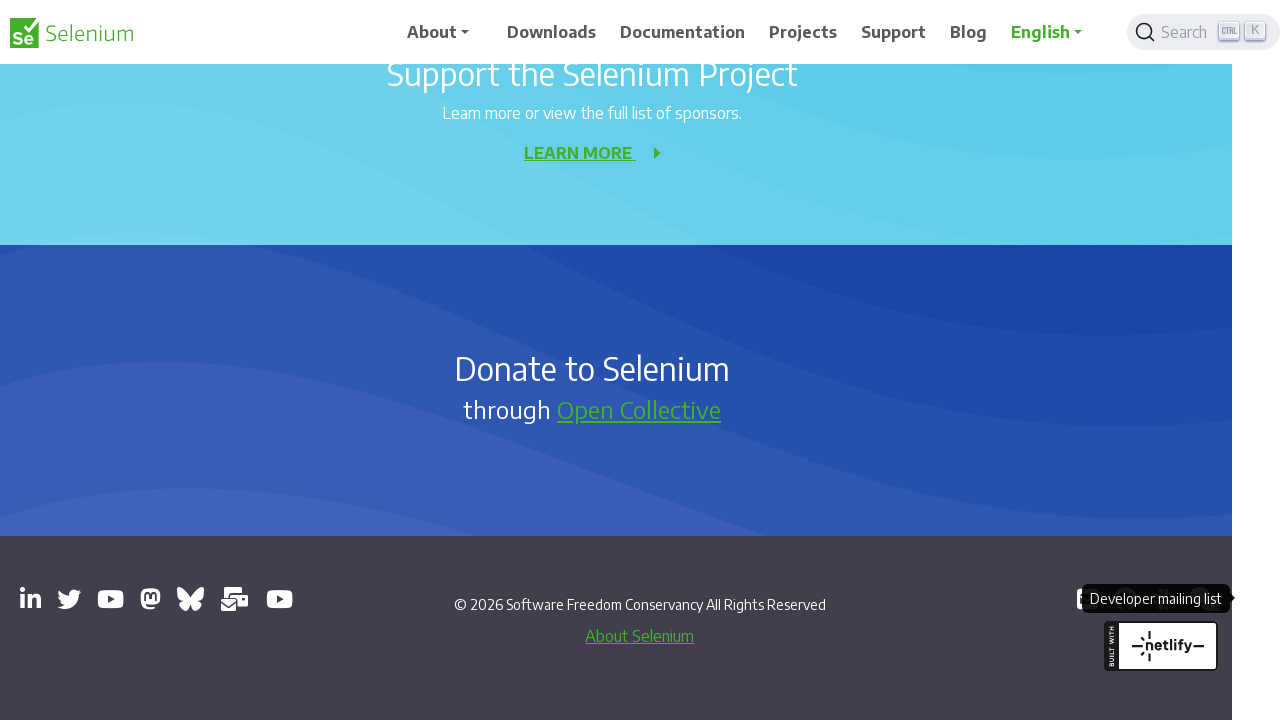

Waited for page to reach domcontentloaded state
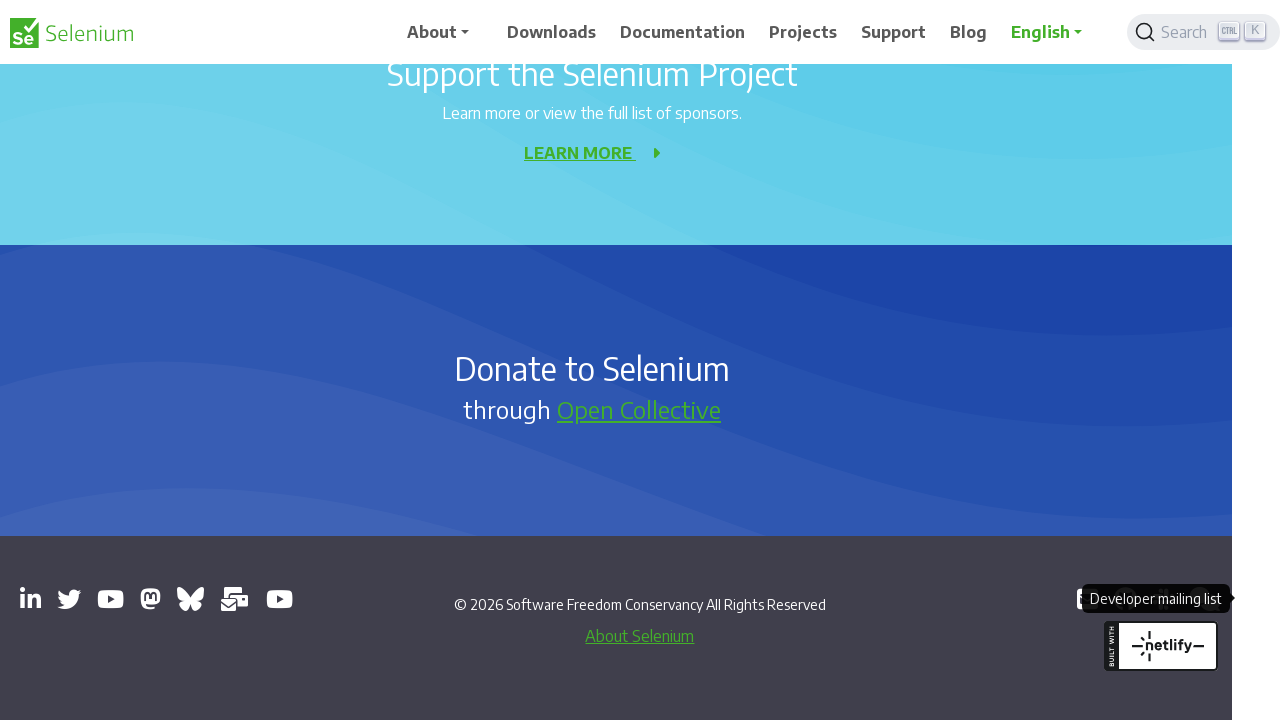

Retrieved page title: Register - SeleniumConf
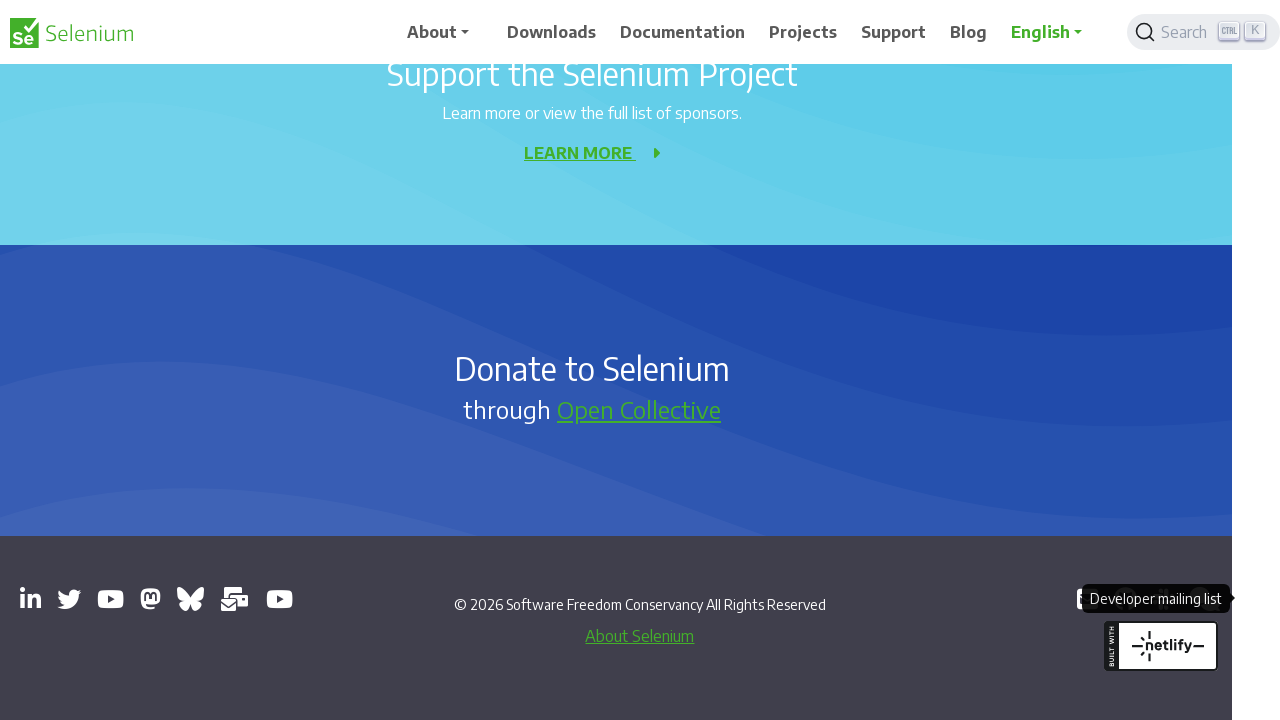

Brought page to front
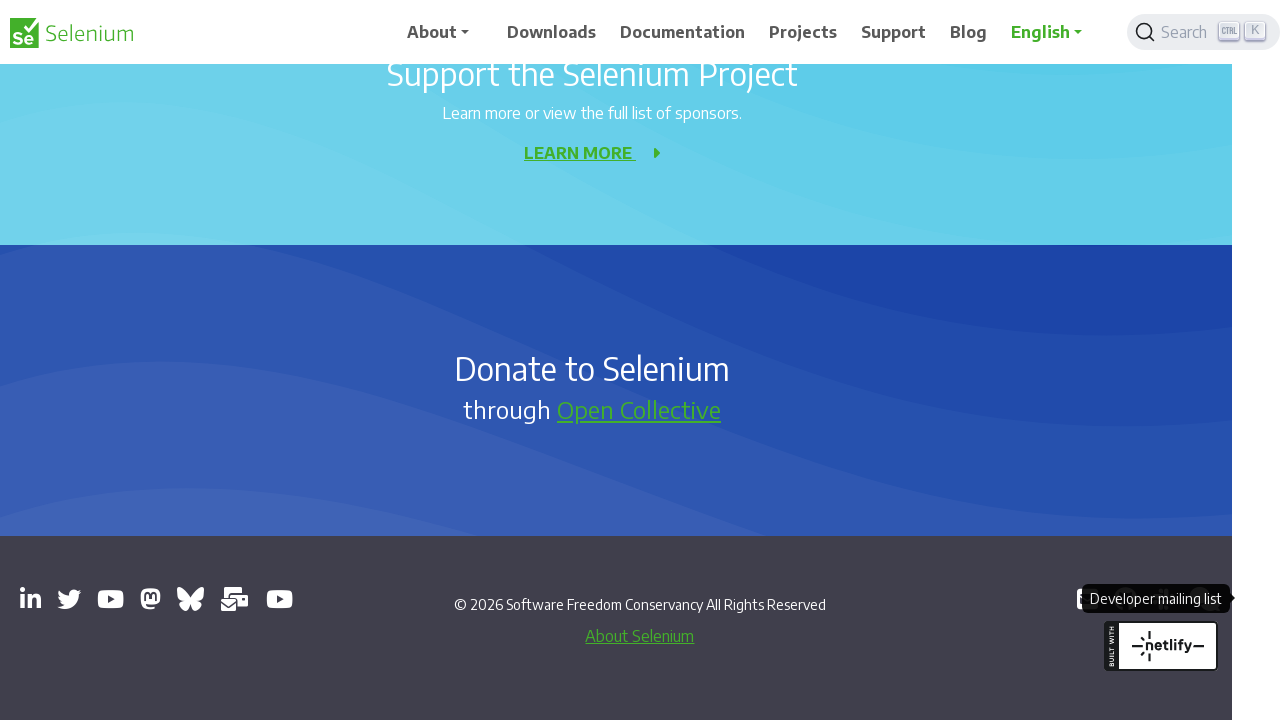

Waited for page to reach domcontentloaded state
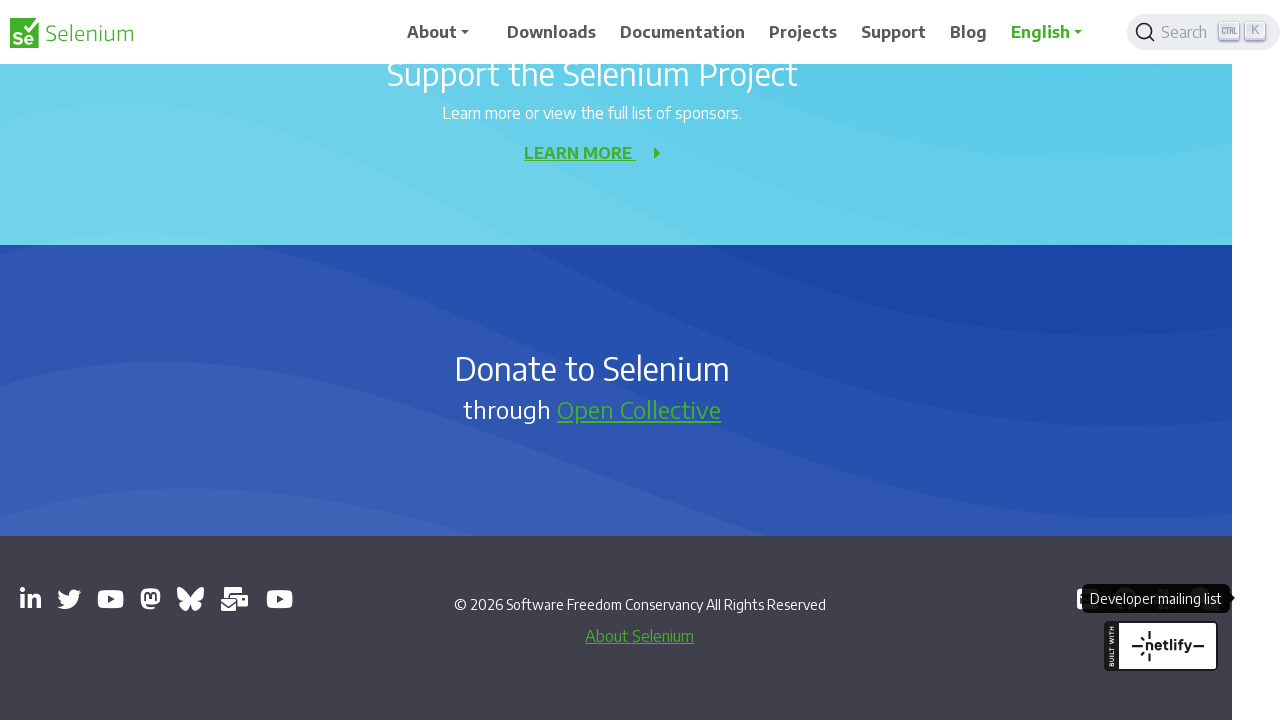

Retrieved page title: 
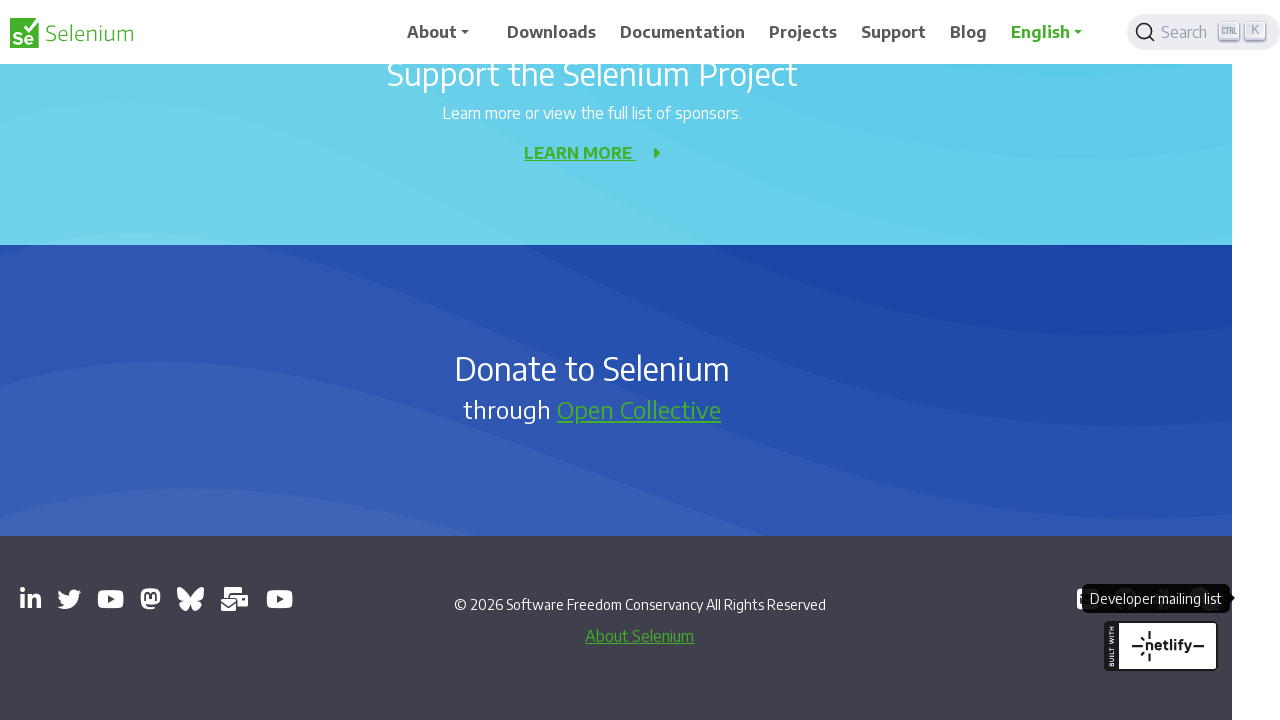

Brought page to front
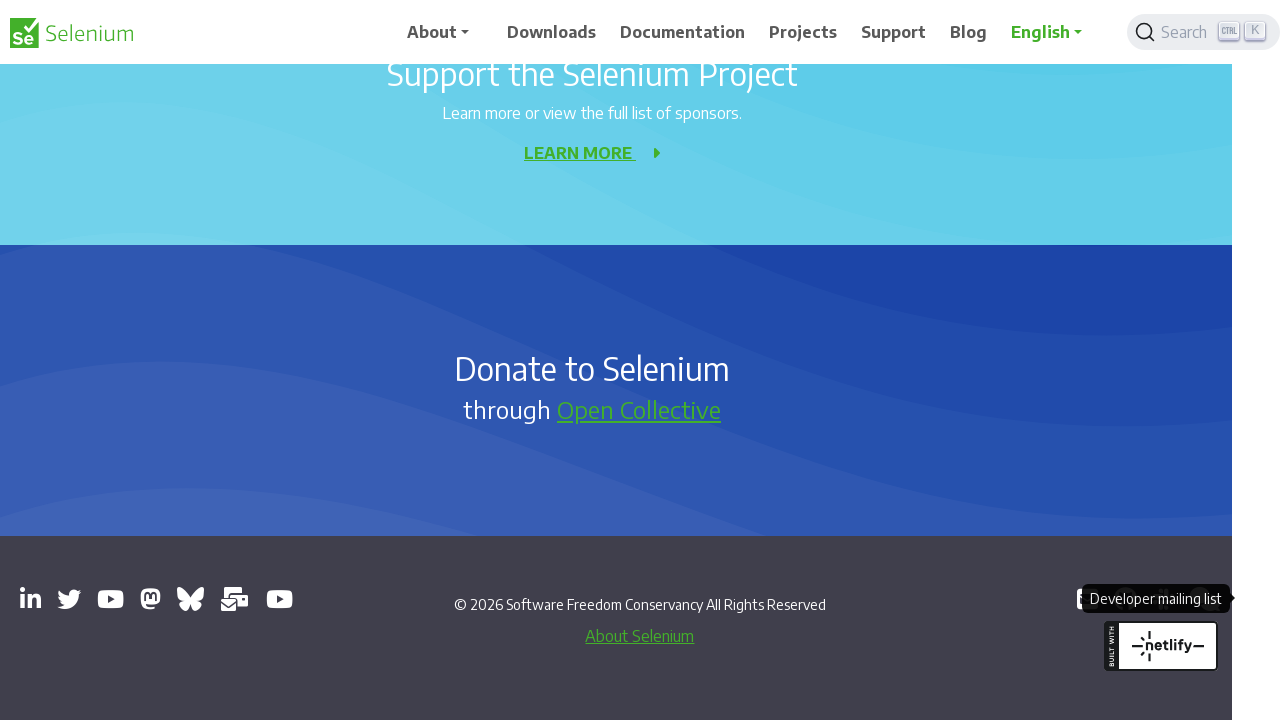

Waited for page to reach domcontentloaded state
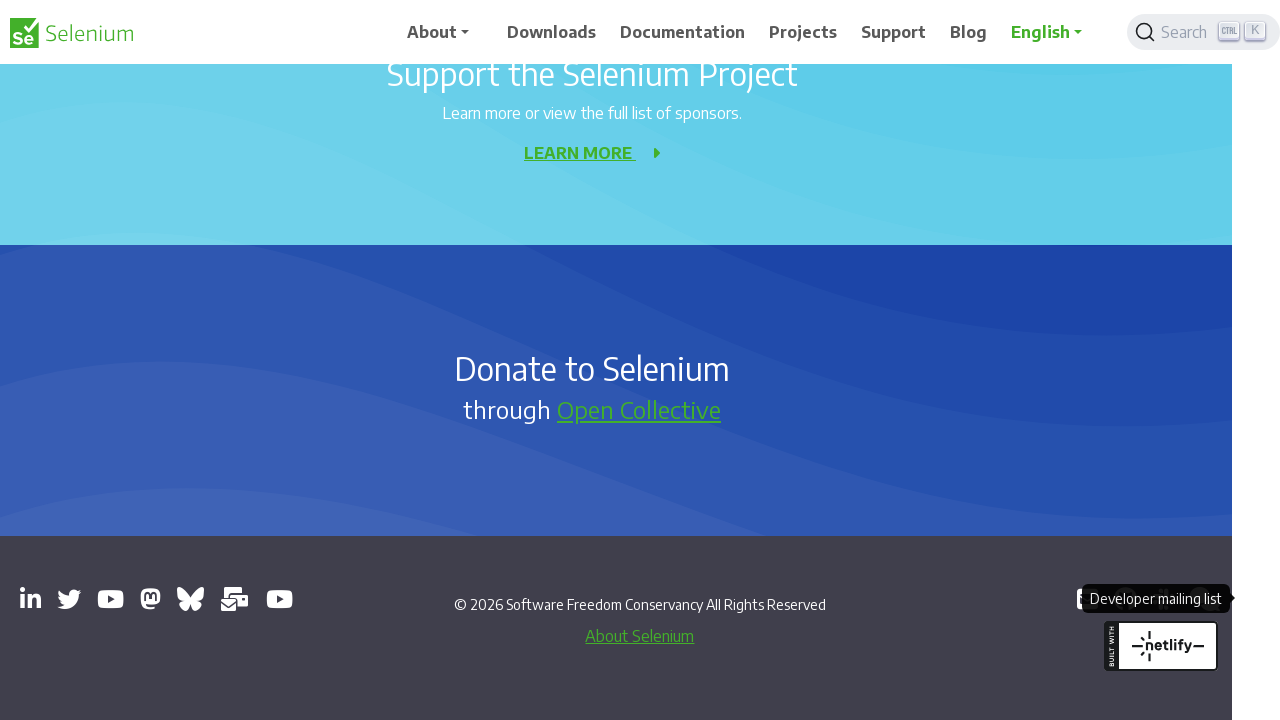

Retrieved page title: 
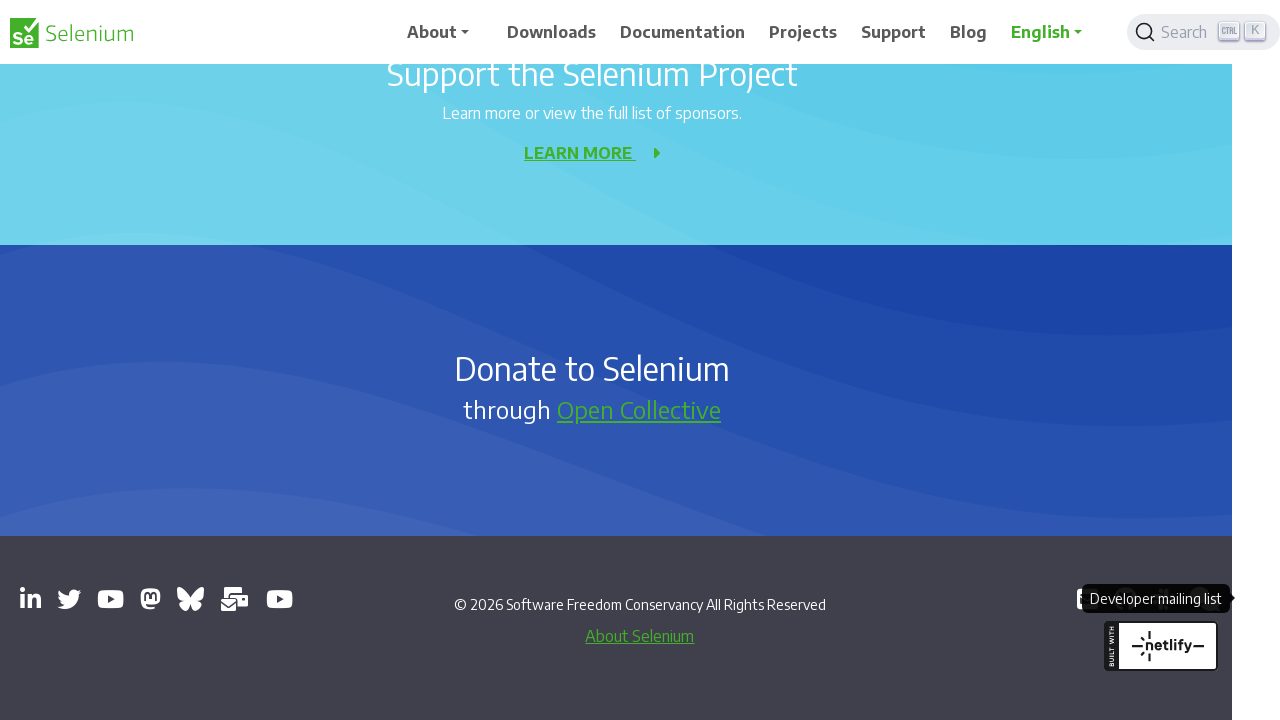

Brought page to front
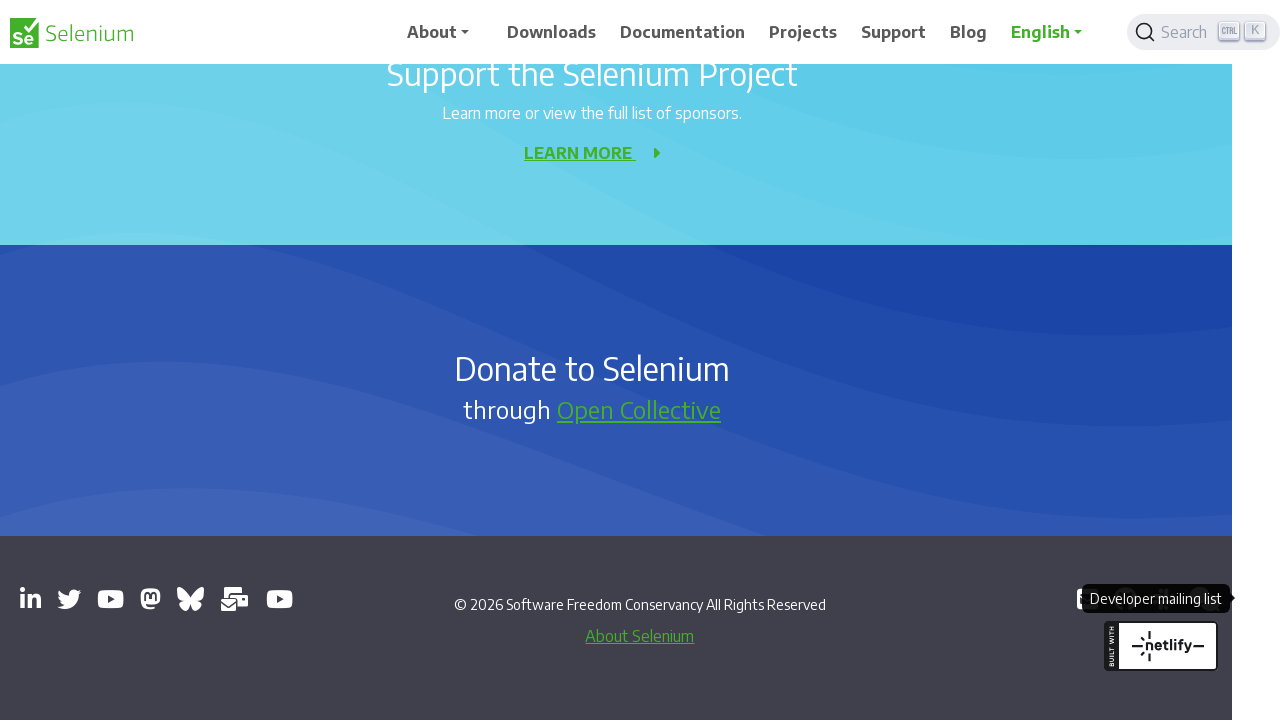

Waited for page to reach domcontentloaded state
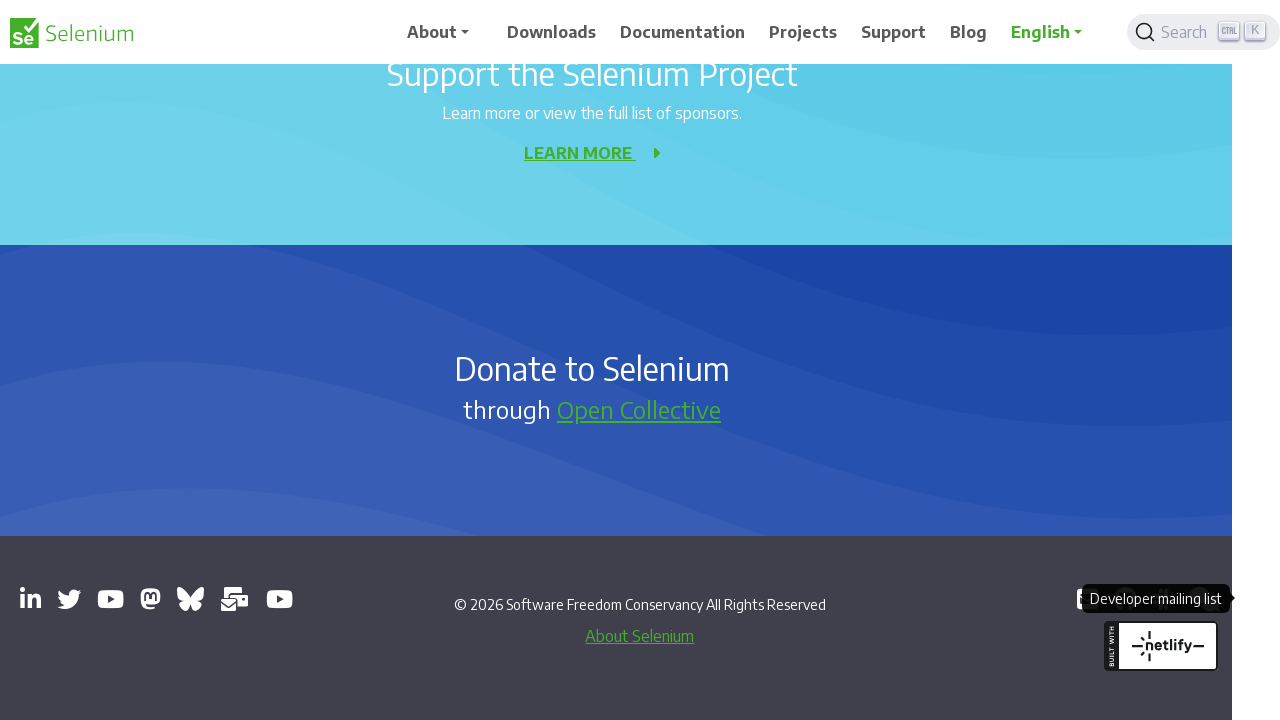

Retrieved page title: 
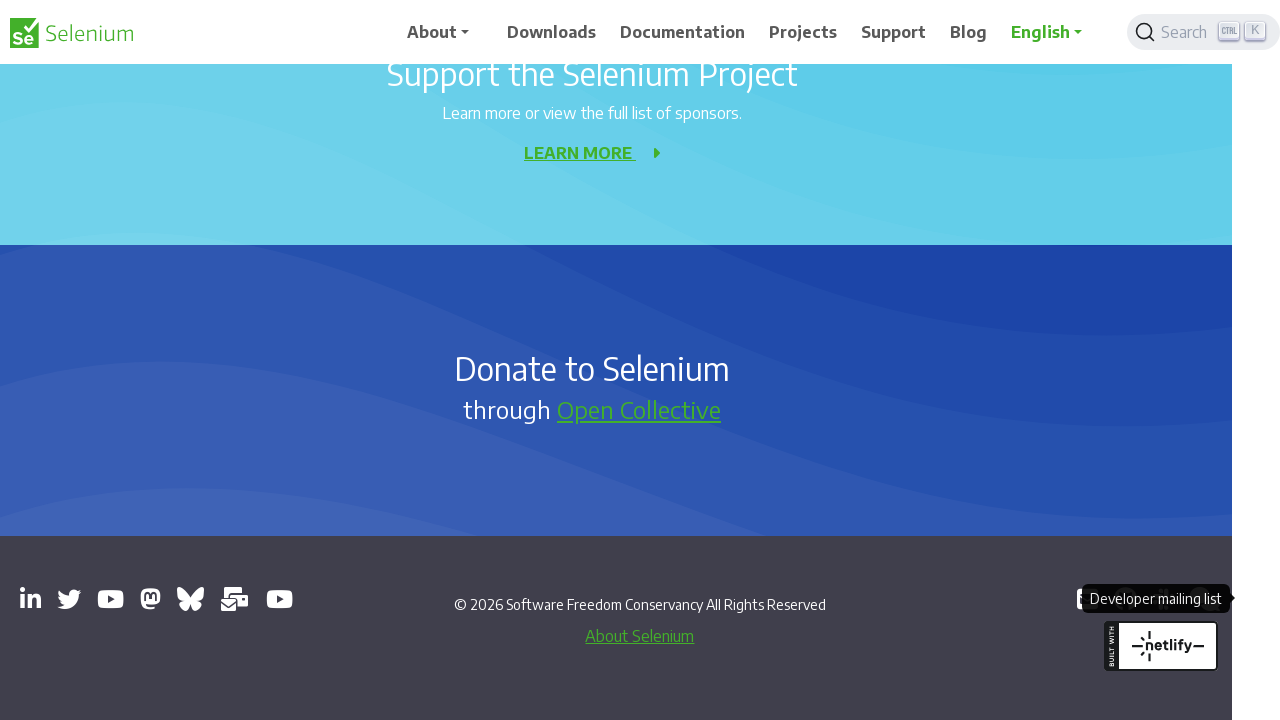

Brought page to front
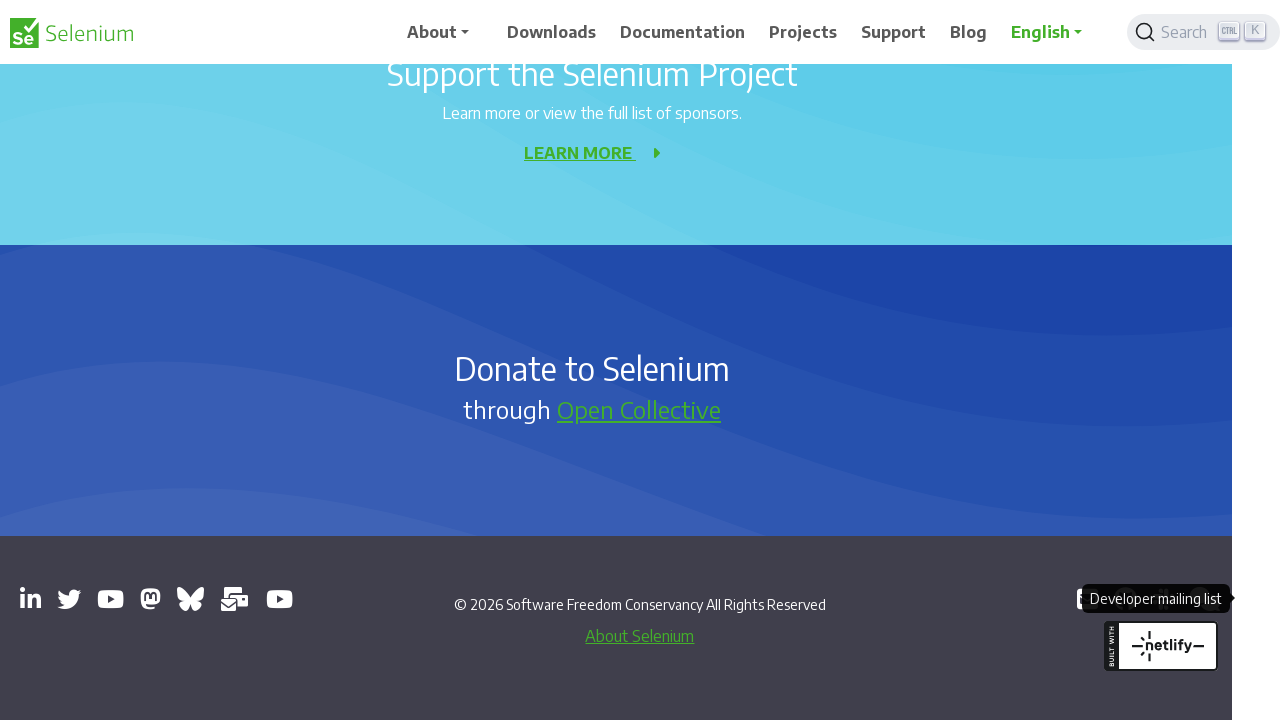

Waited for page to reach domcontentloaded state
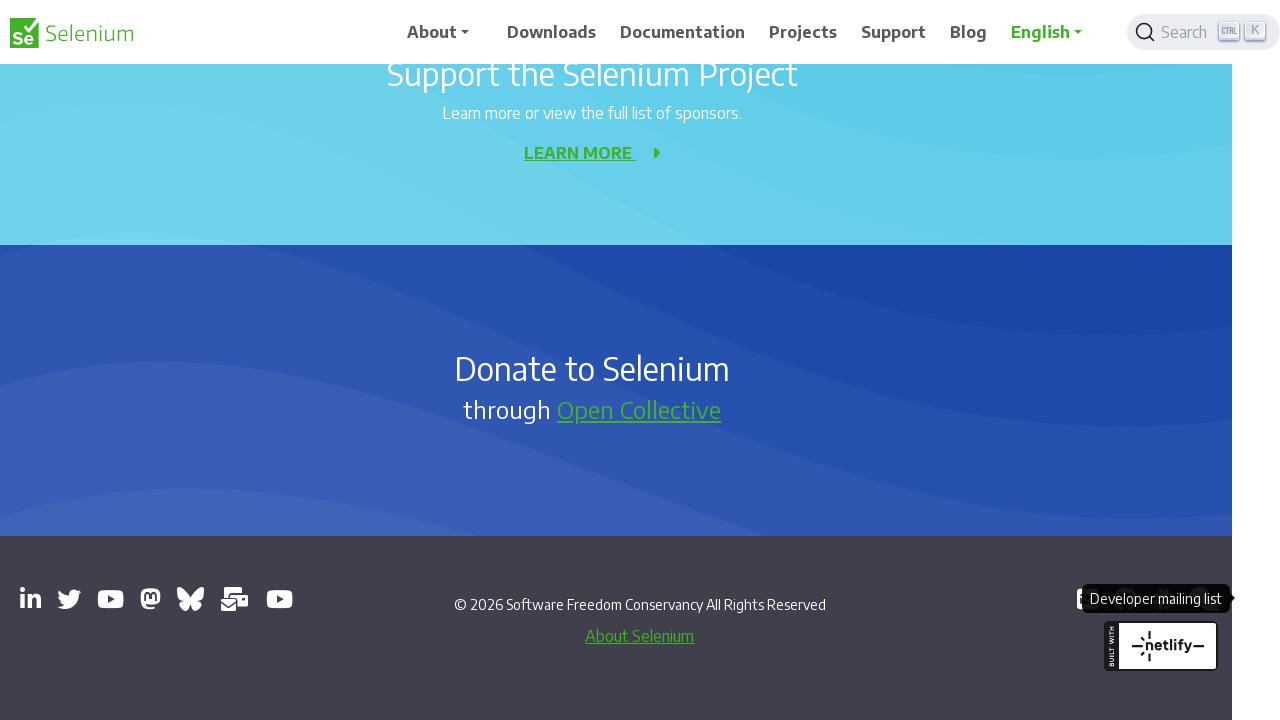

Retrieved page title: SeleniumHQ Project - YouTube
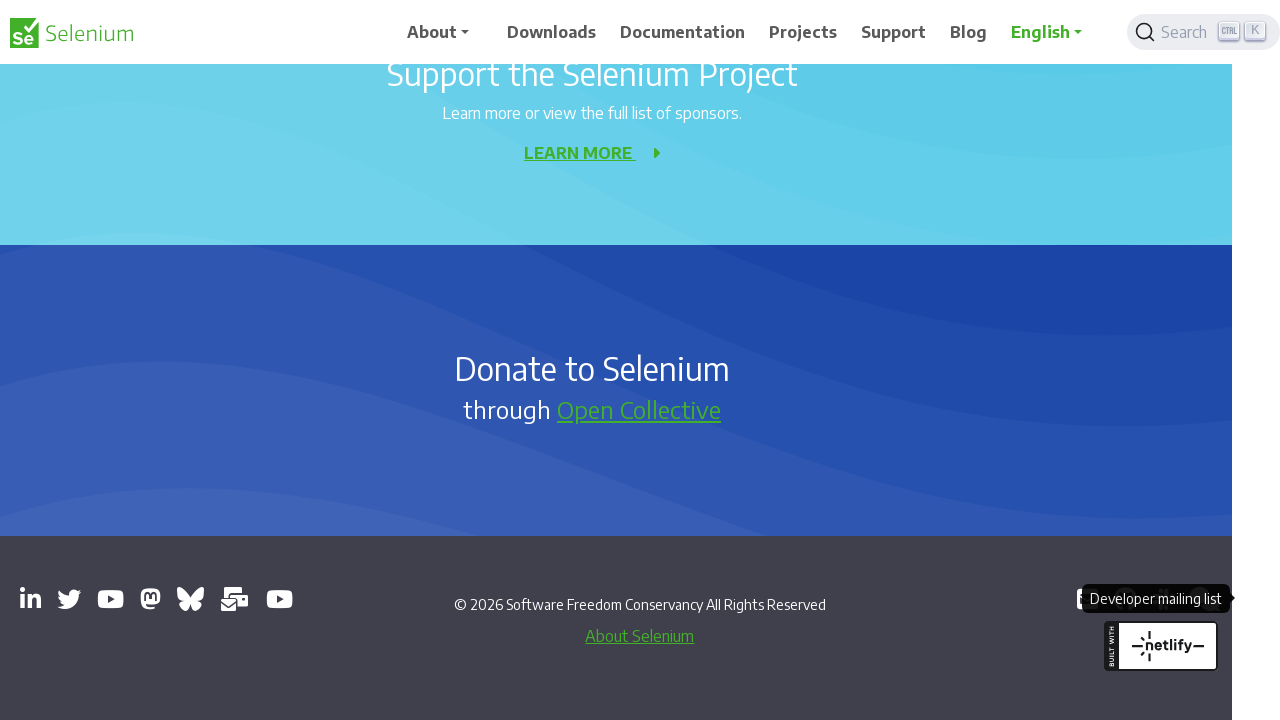

Brought page to front
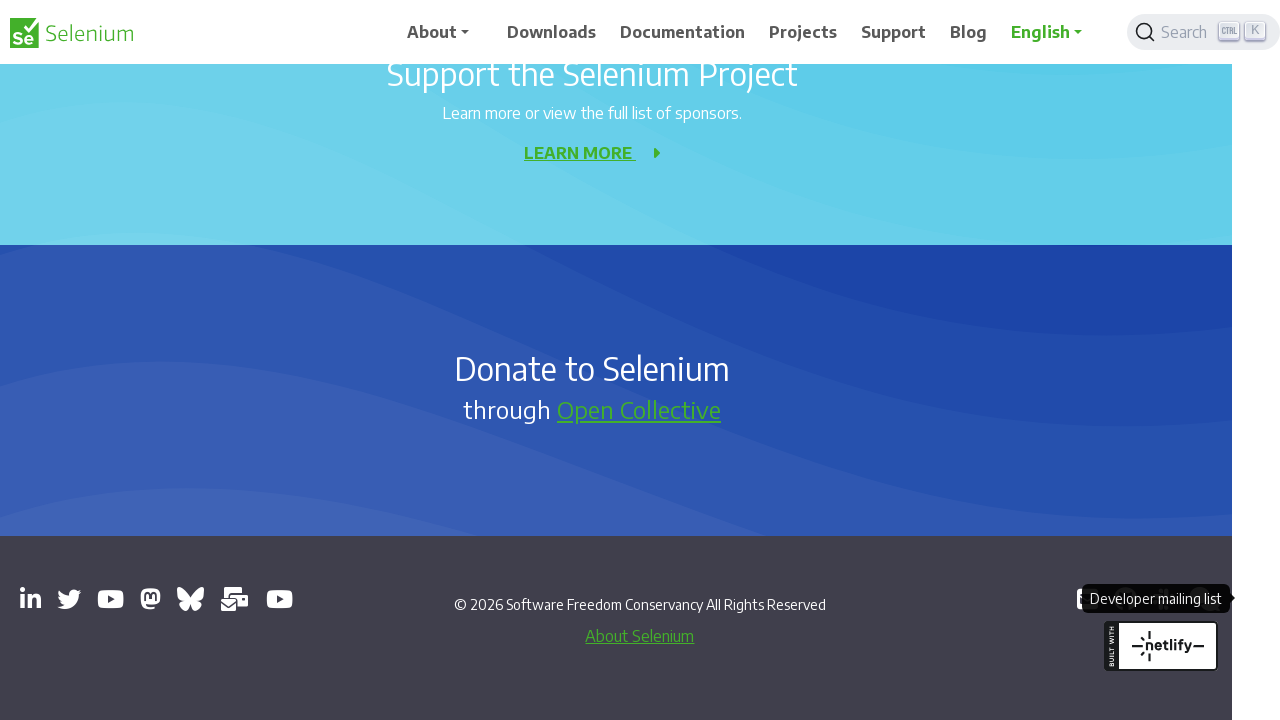

Waited for page to reach domcontentloaded state
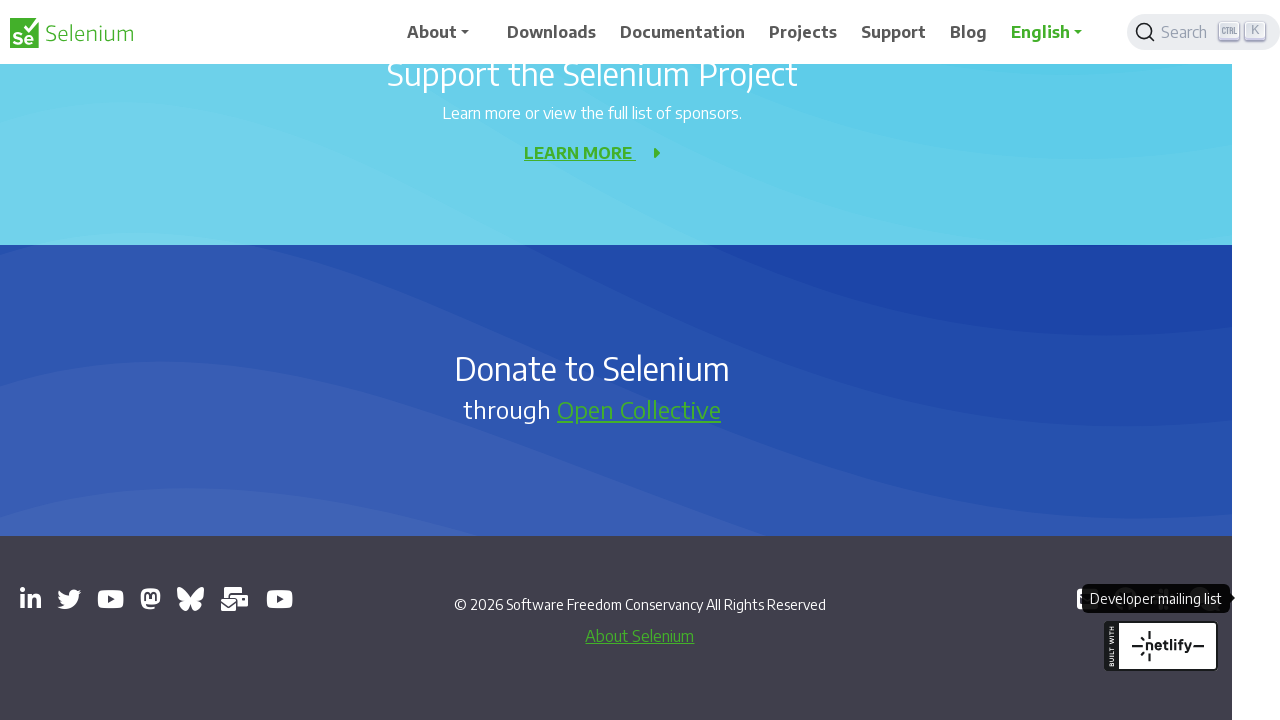

Retrieved page title: Mastodon
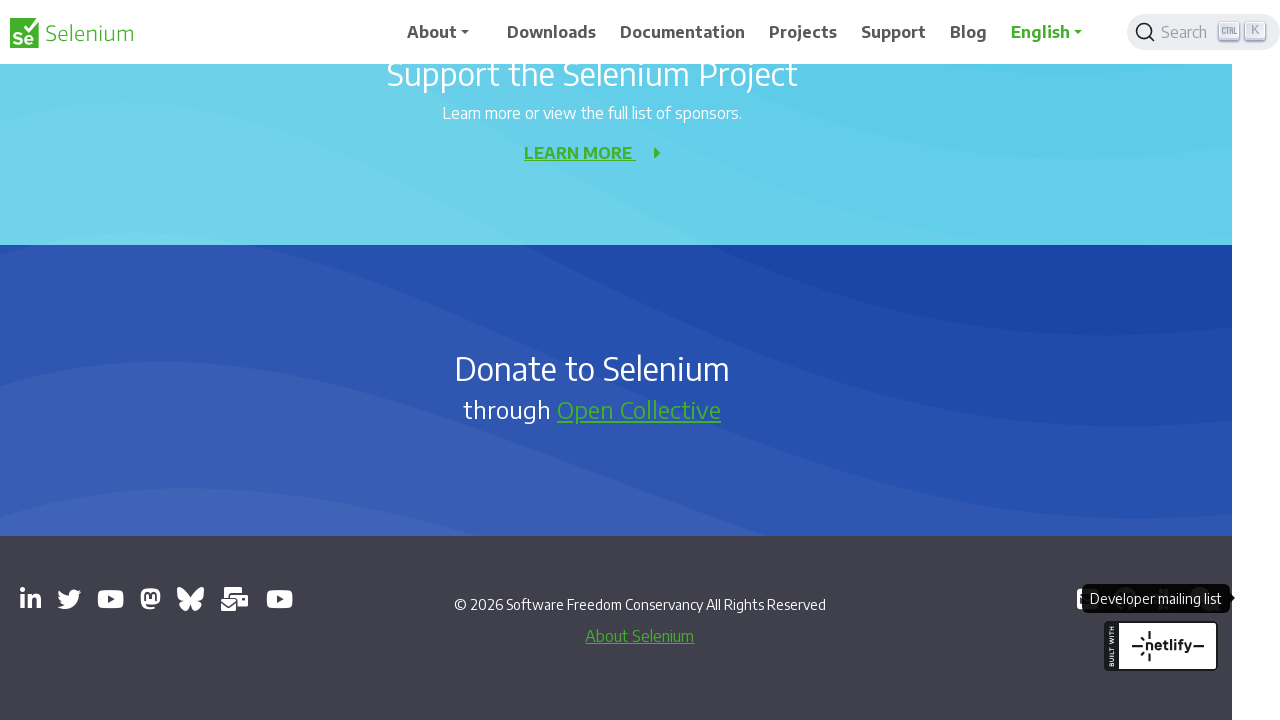

Brought page to front
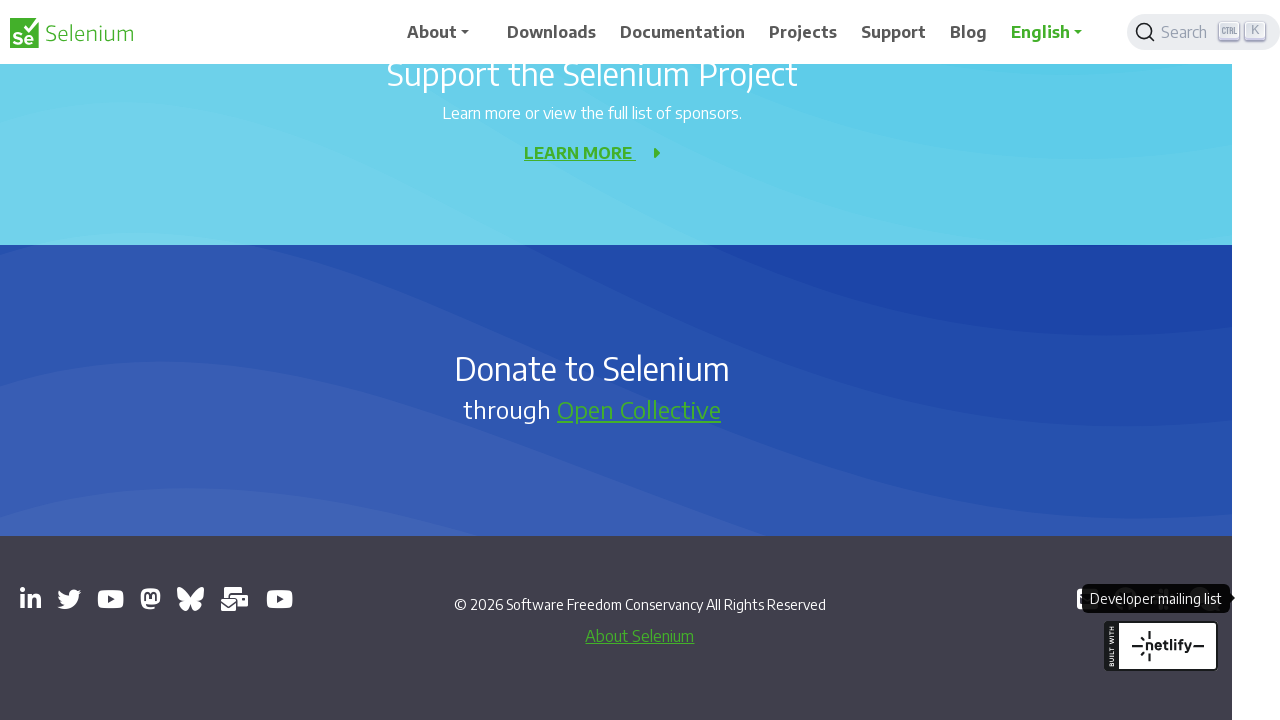

Waited for page to reach domcontentloaded state
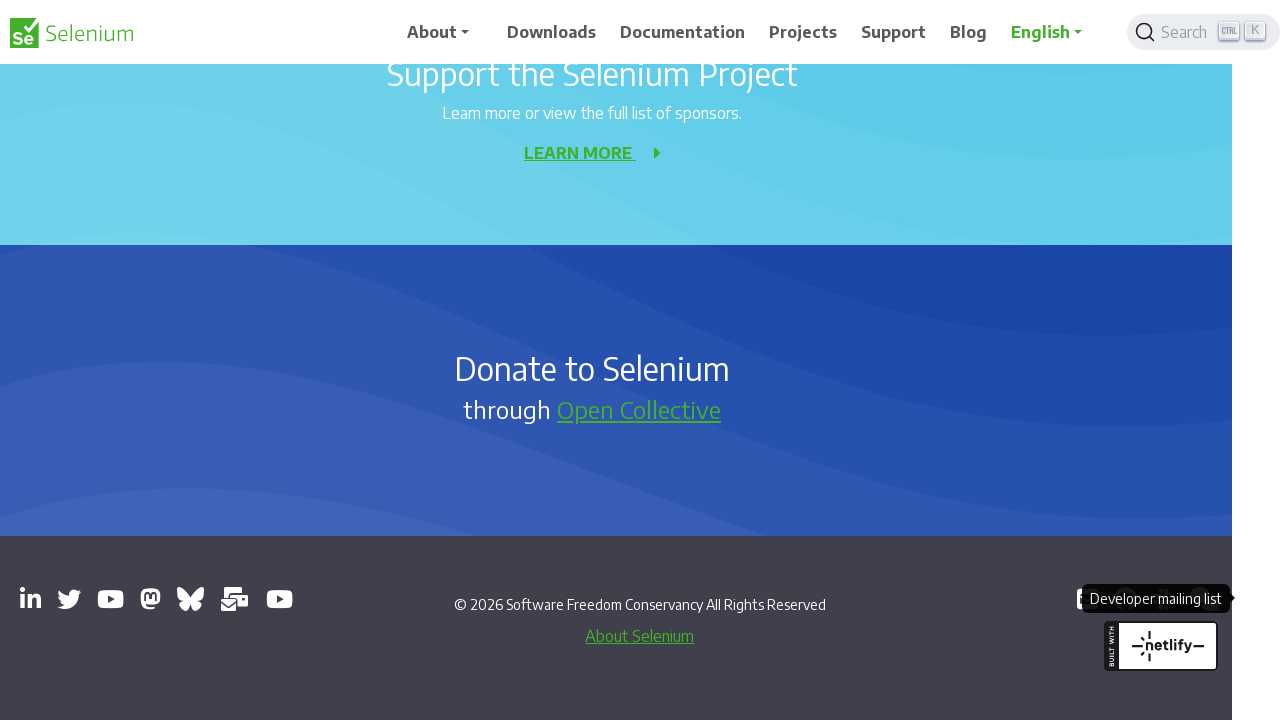

Retrieved page title: SeleniumConf (@seleniumconf.bsky.social) — Bluesky
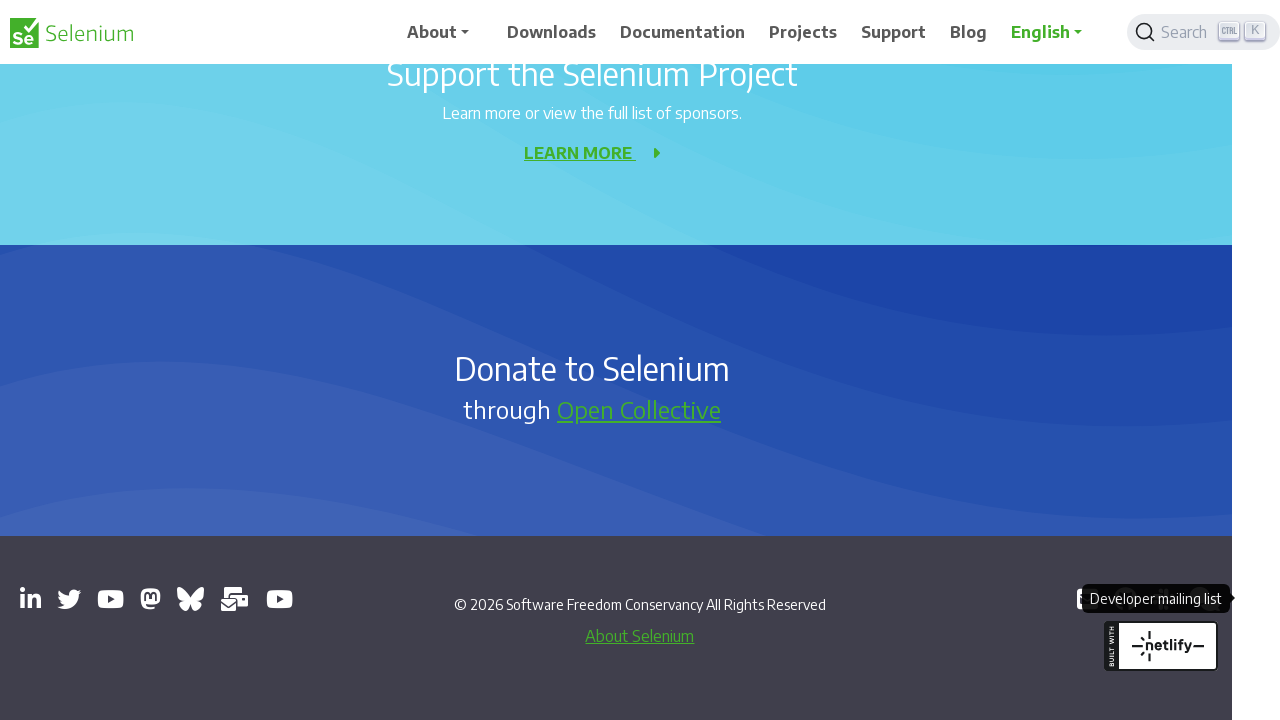

Brought page to front
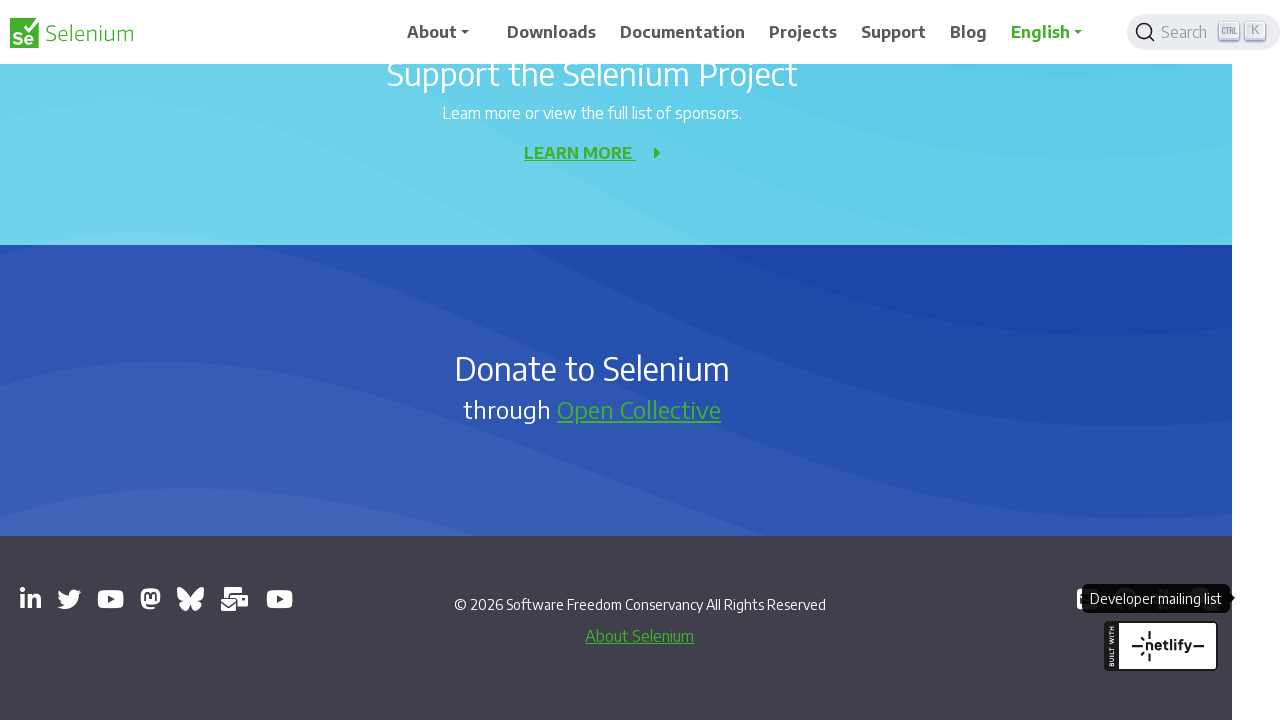

Waited for page to reach domcontentloaded state
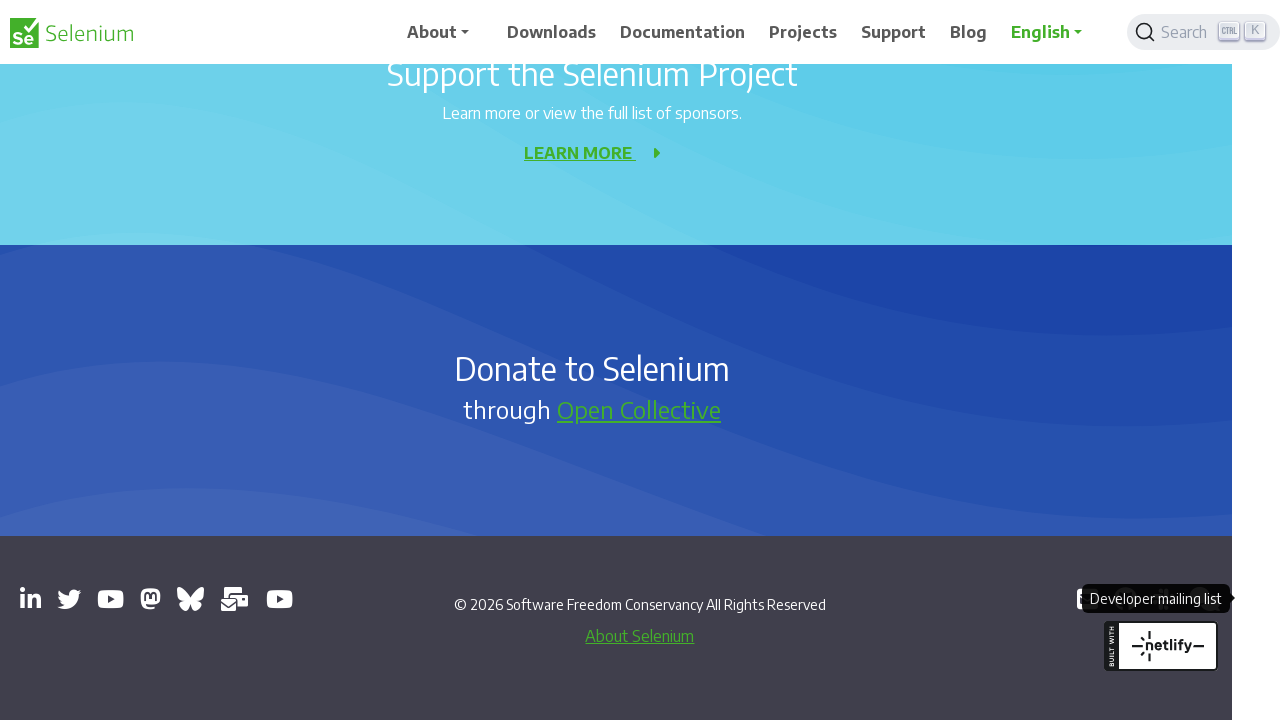

Retrieved page title: Selenium Users - Google Groups
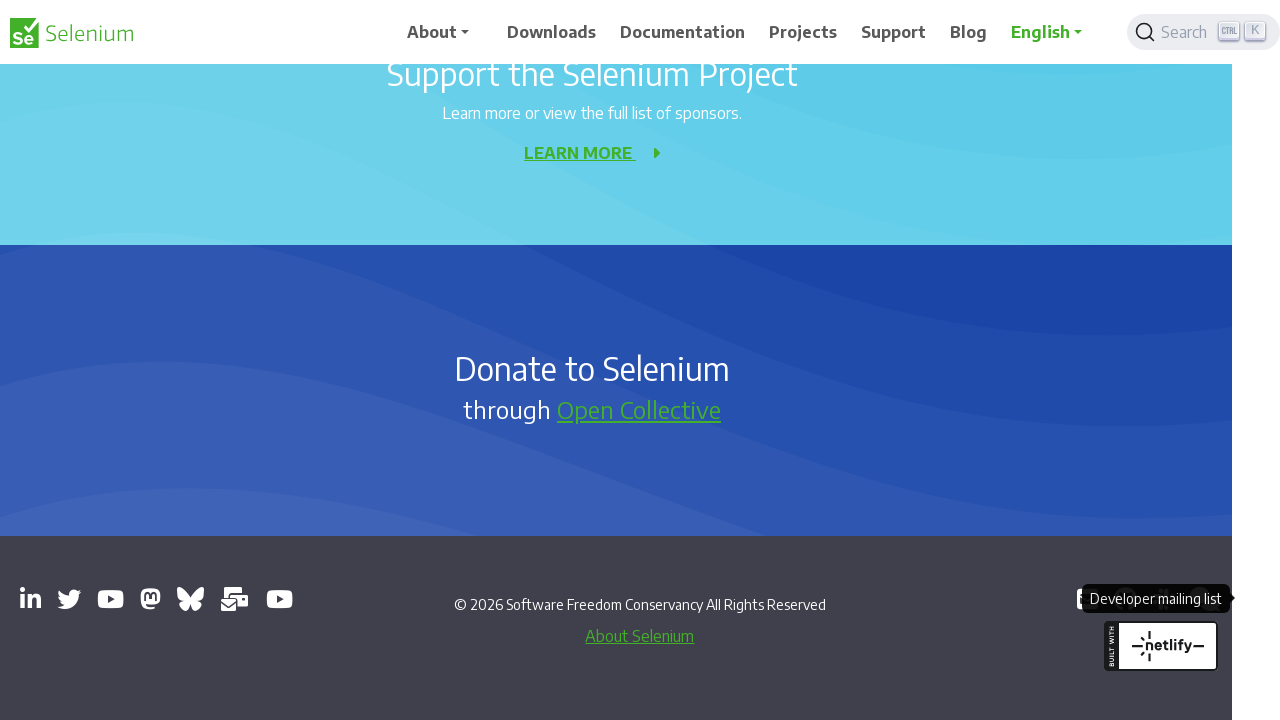

Brought page to front
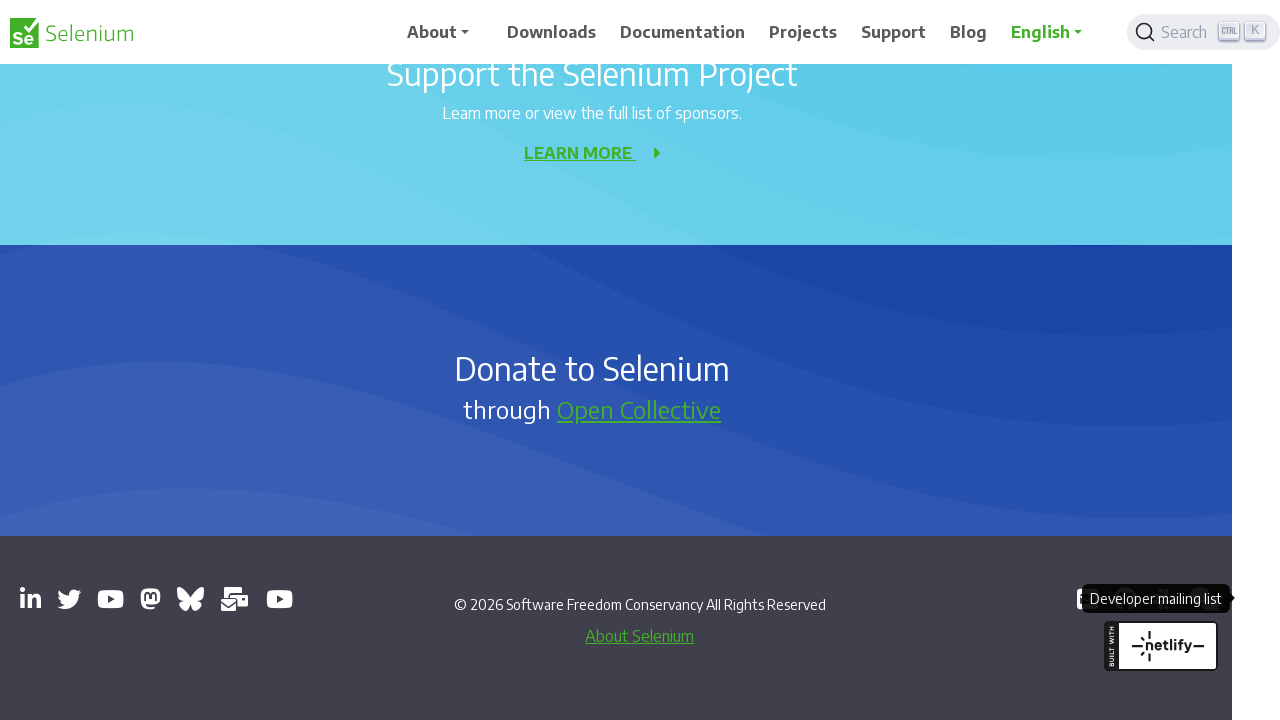

Waited for page to reach domcontentloaded state
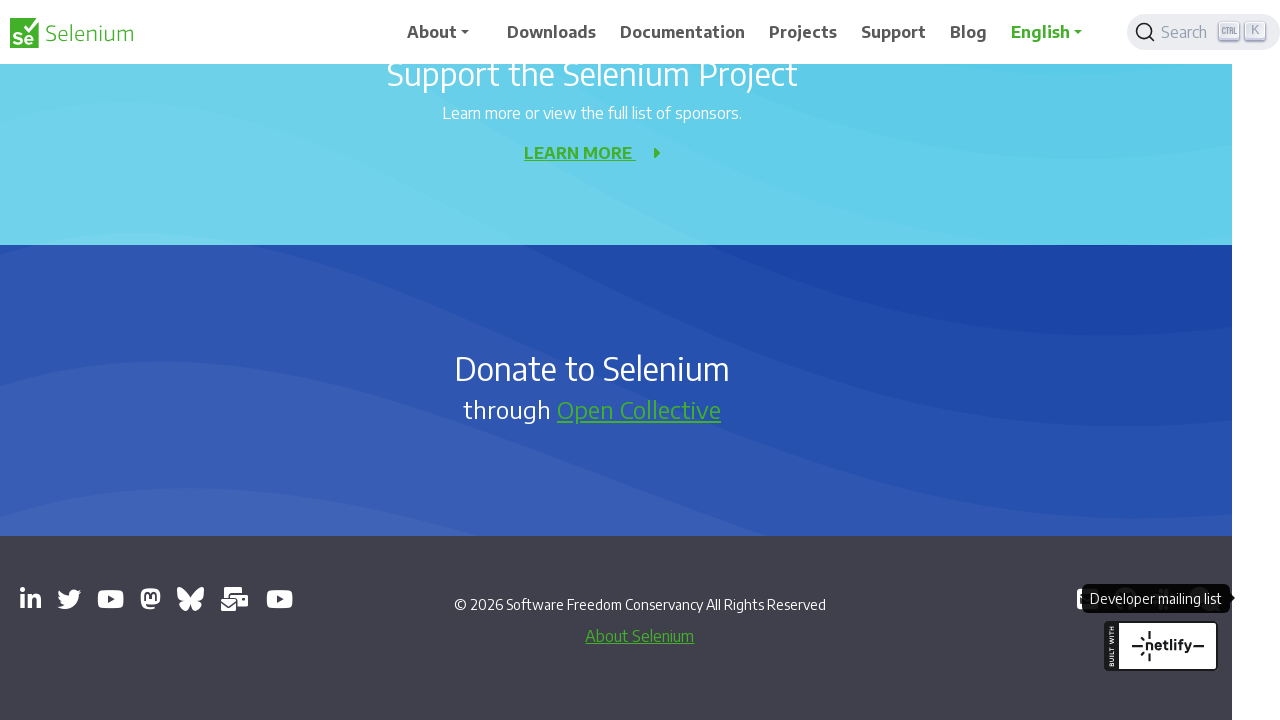

Retrieved page title: Selenium Conference - YouTube
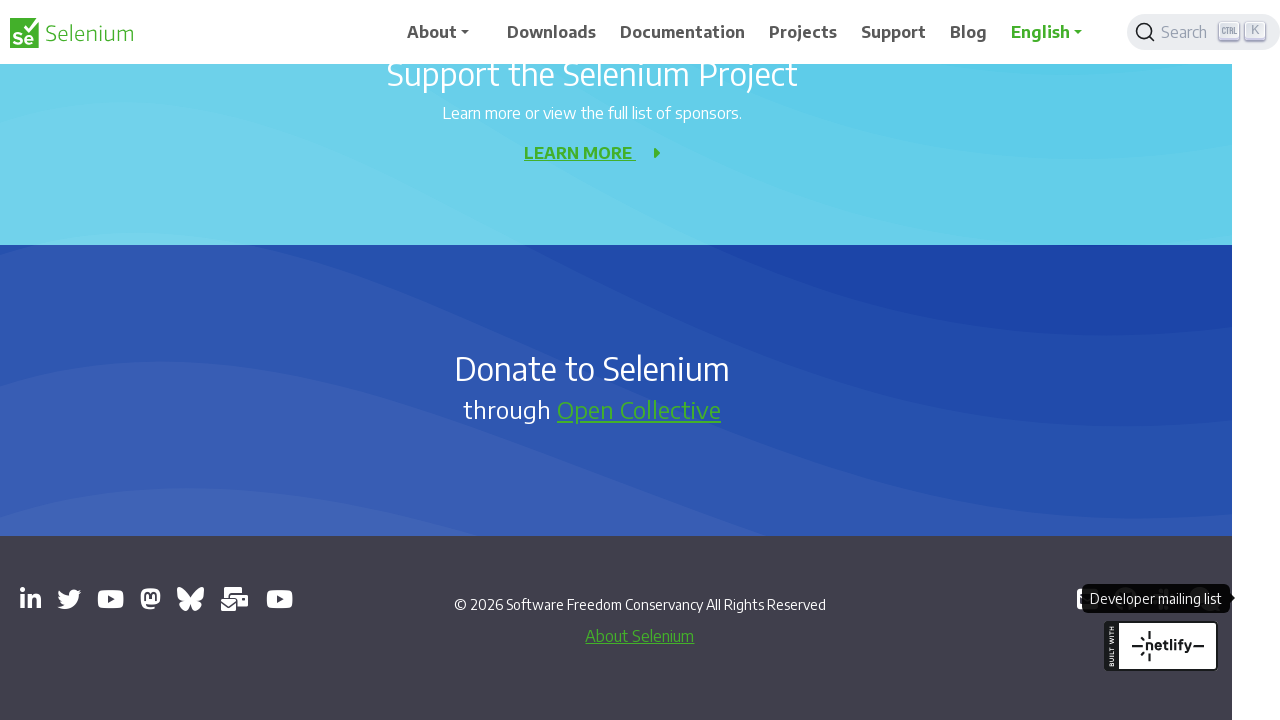

Brought page to front
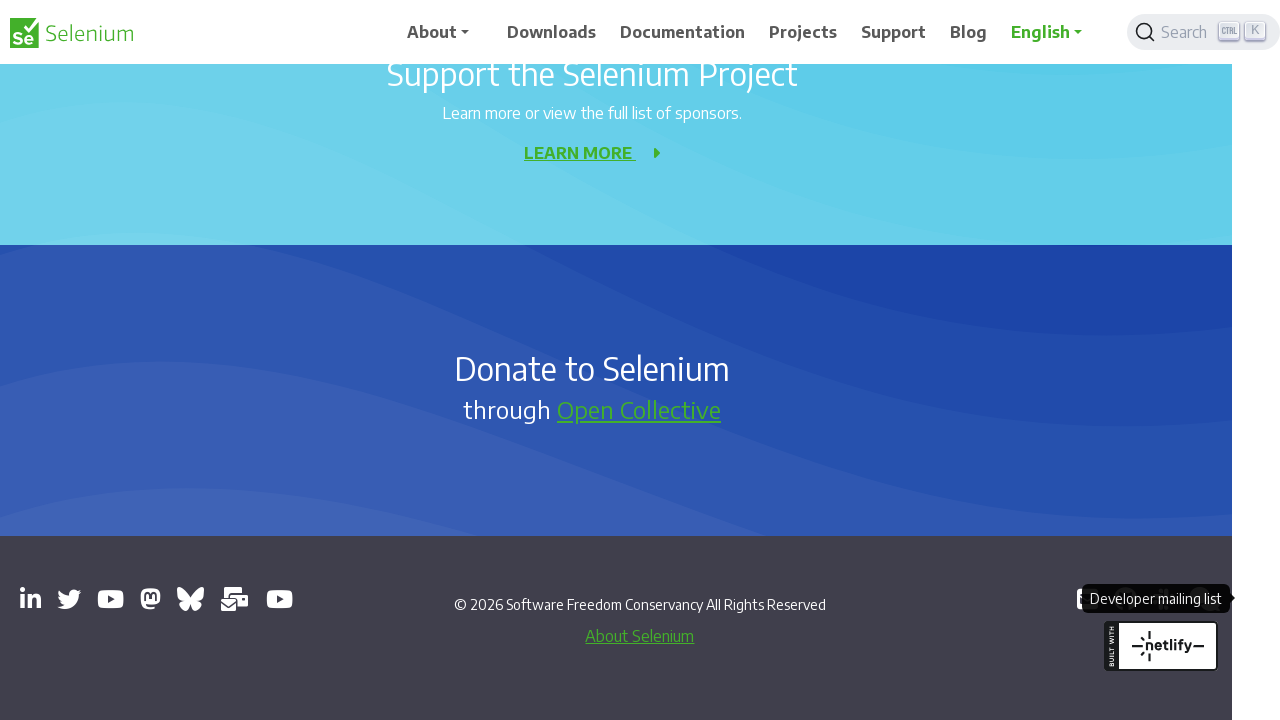

Waited for page to reach domcontentloaded state
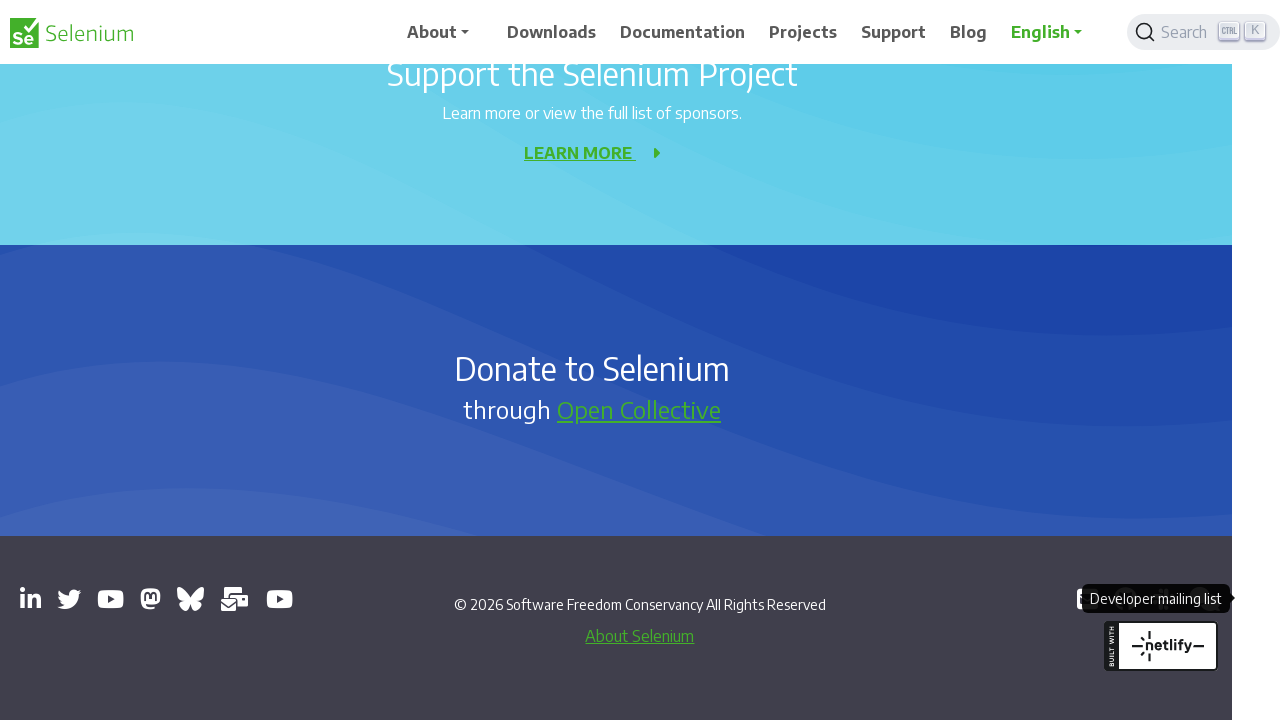

Retrieved page title: GitHub - SeleniumHQ/selenium: A browser automation framework and ecosystem.
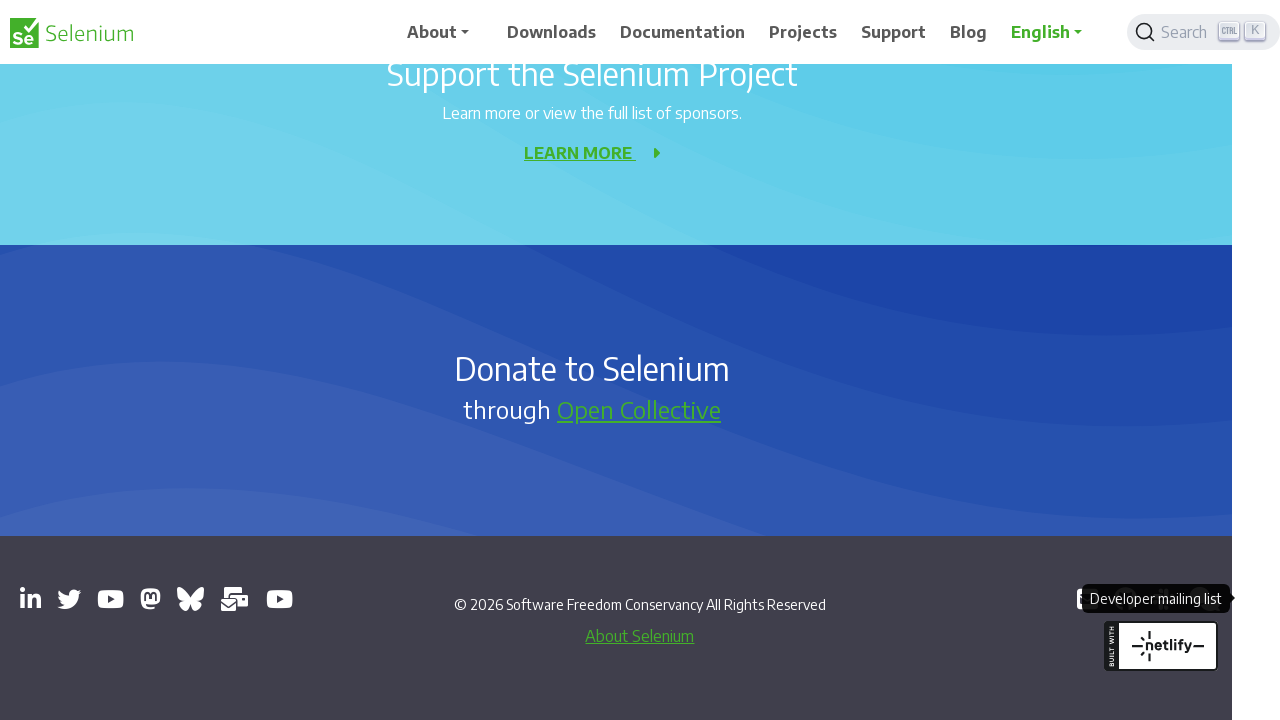

Brought page to front
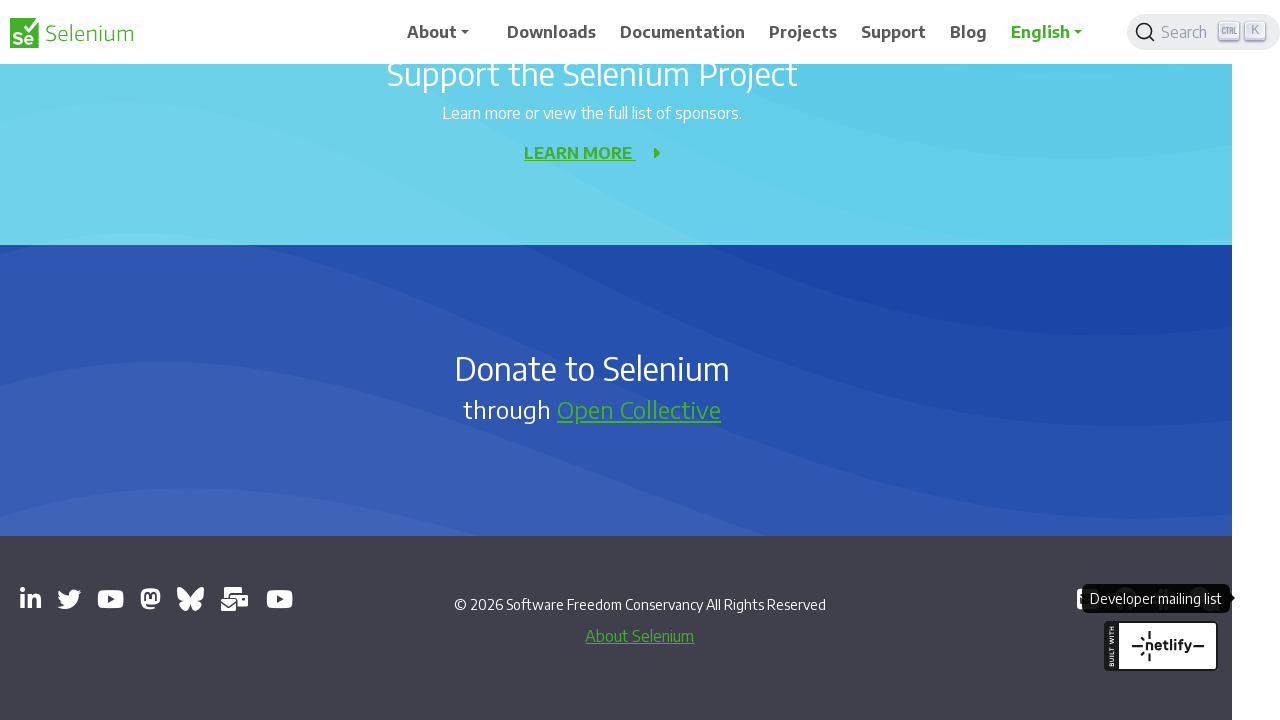

Waited for page to reach domcontentloaded state
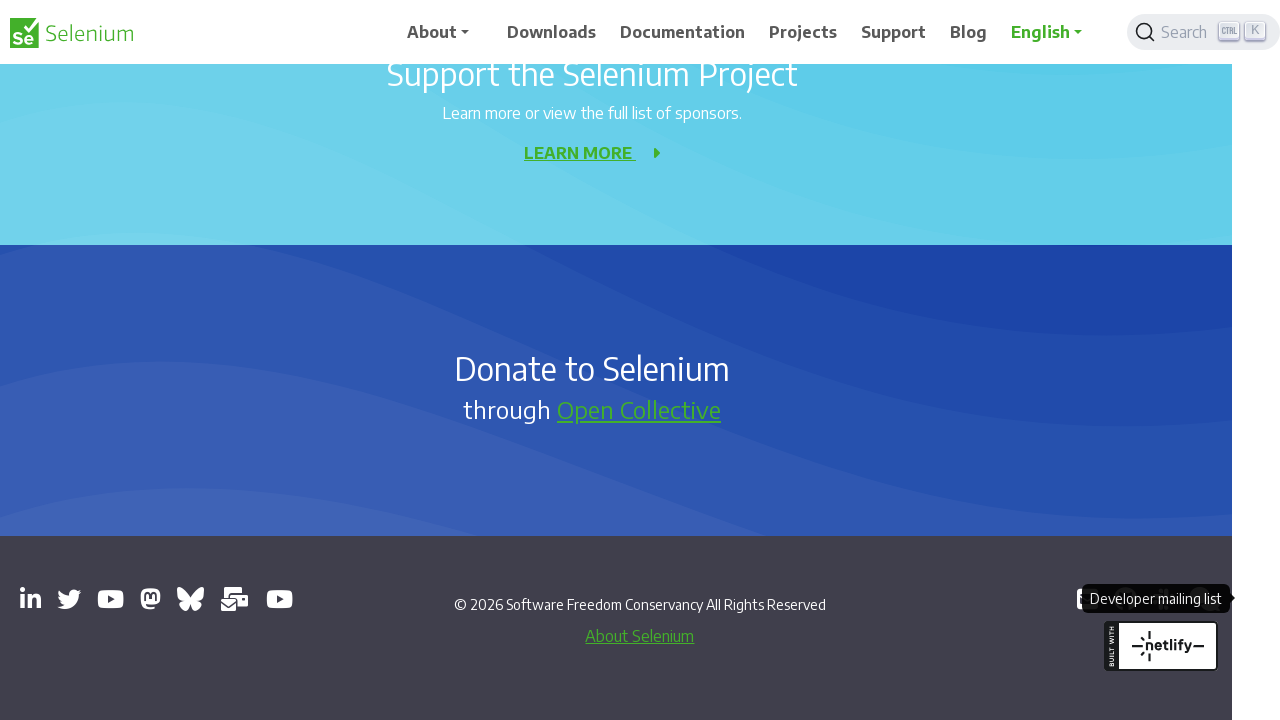

Retrieved page title: 
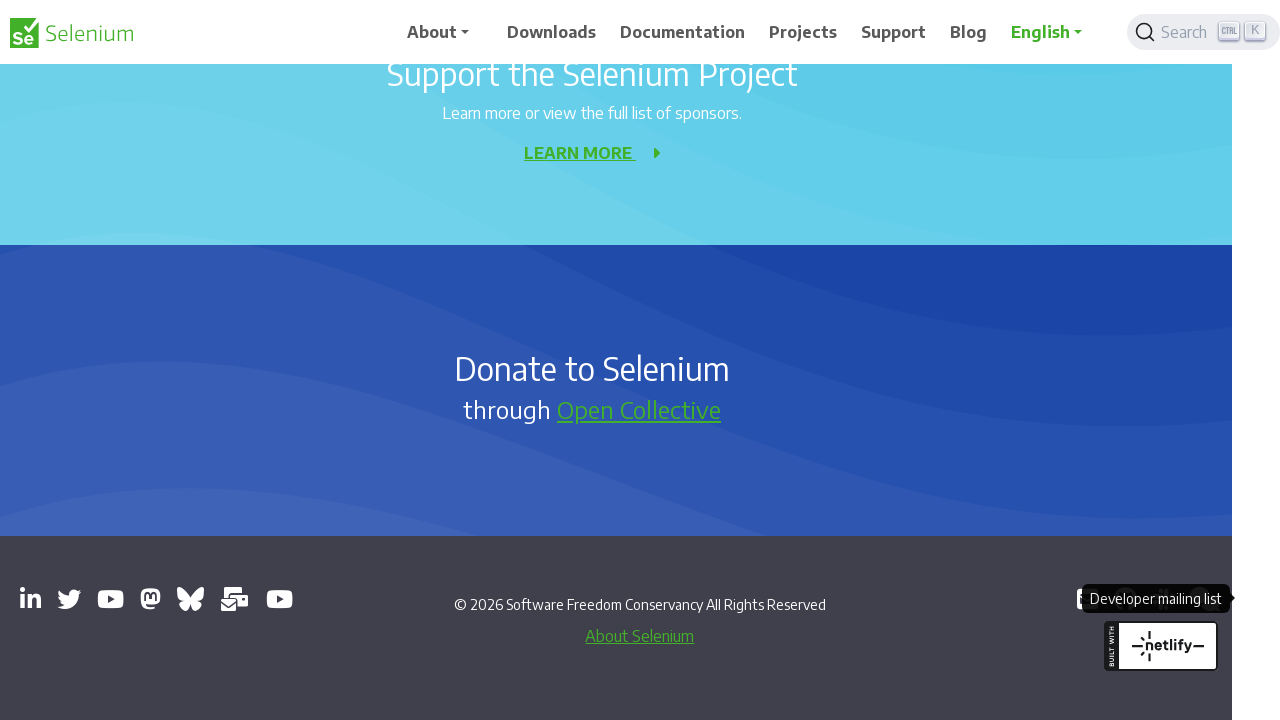

Brought page to front
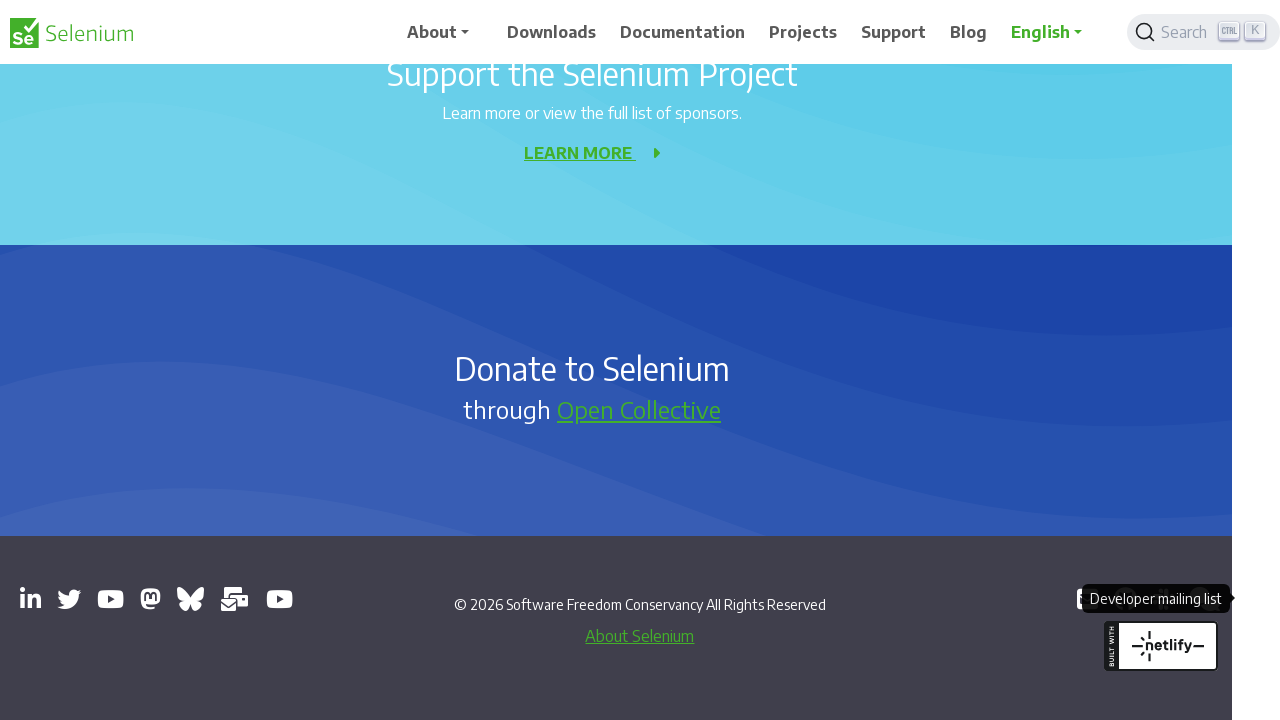

Waited for page to reach domcontentloaded state
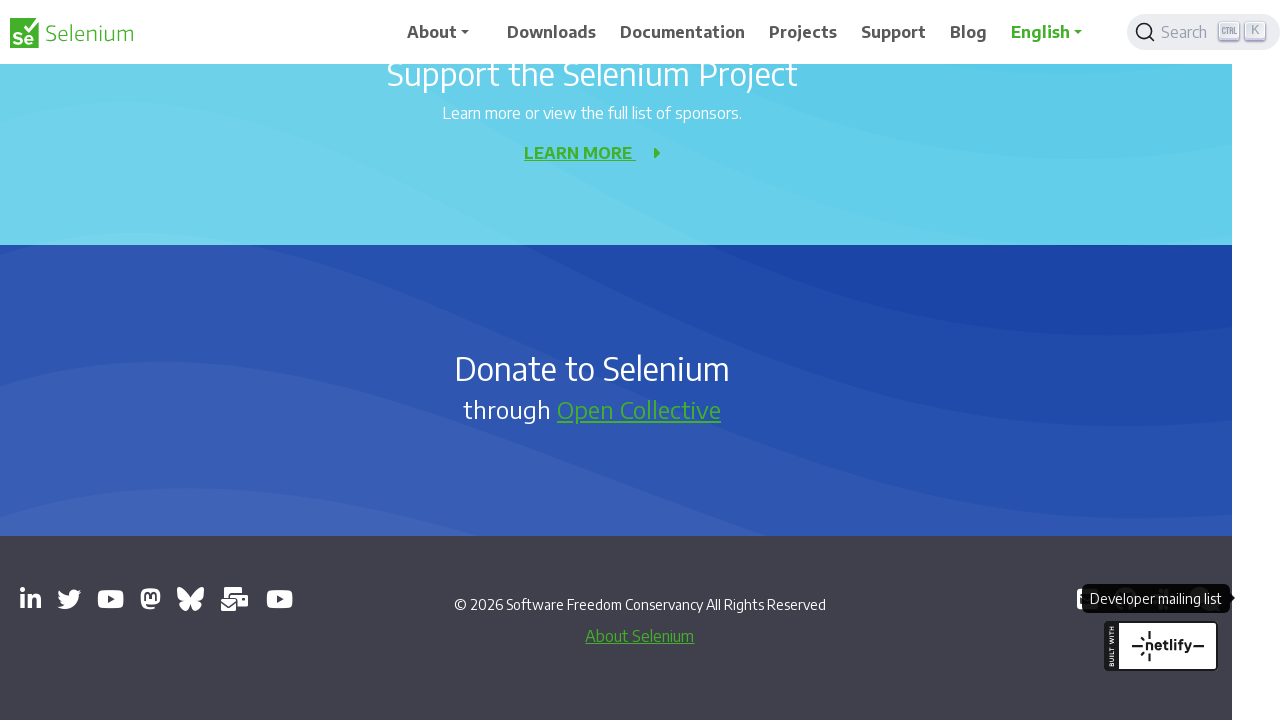

Retrieved page title: Libera.Chat
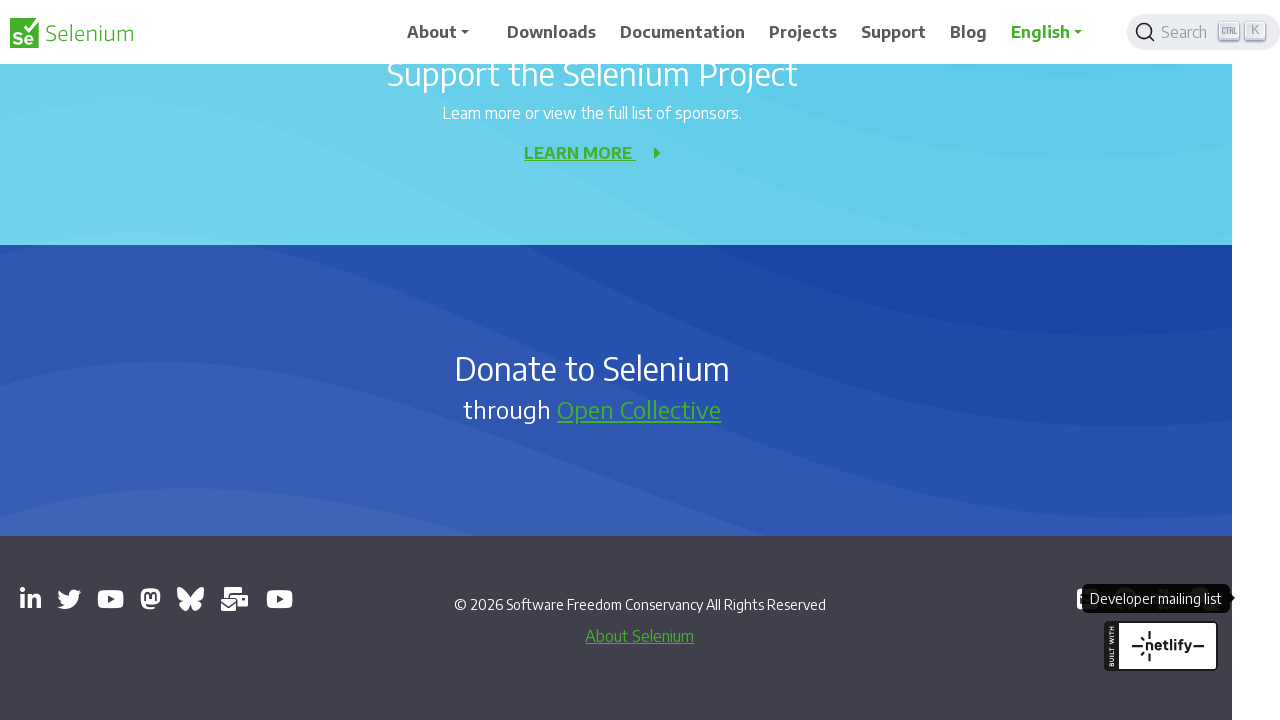

Brought page to front
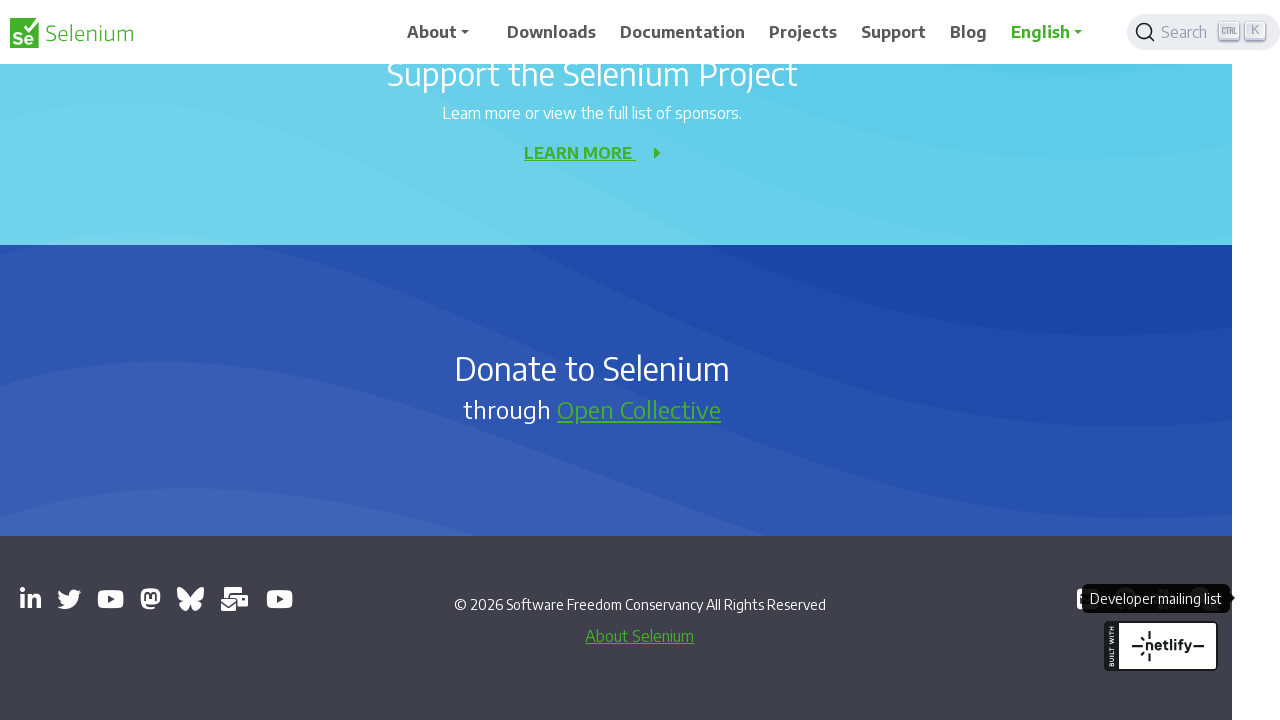

Waited for page to reach domcontentloaded state
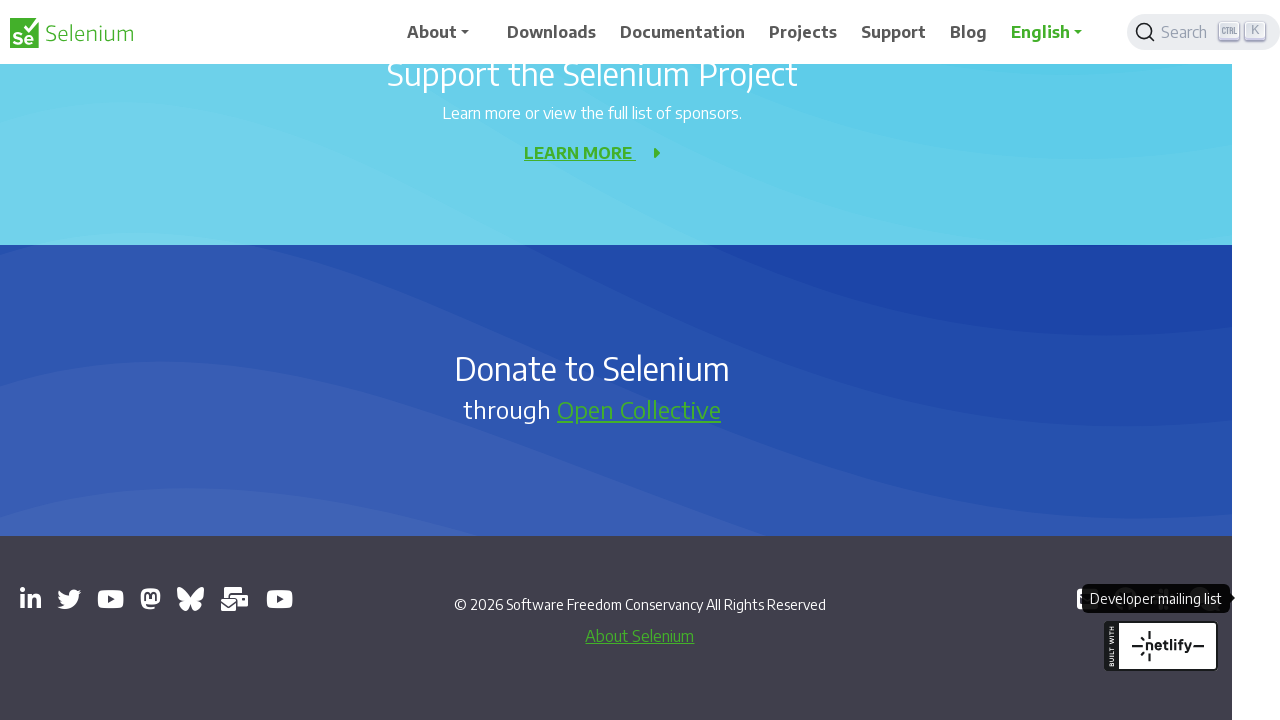

Retrieved page title: Selenium Developers - Google Groups
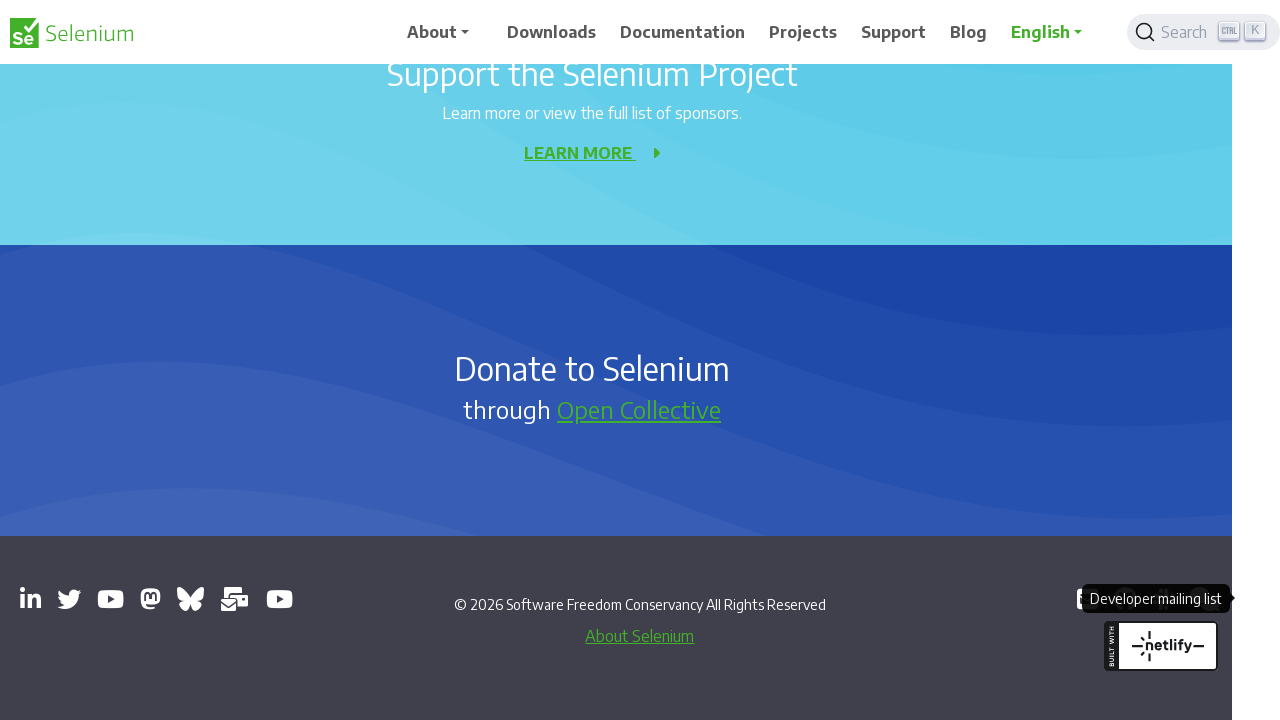

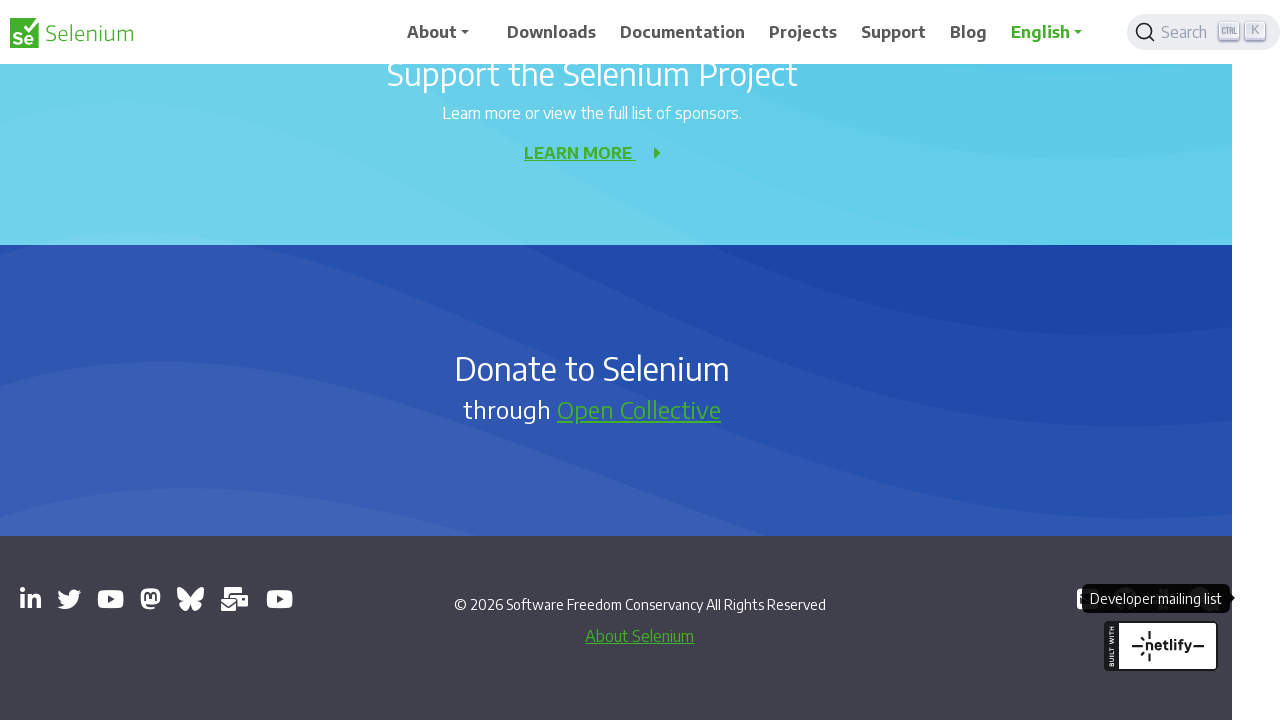